Tests jQuery UI datepicker functionality by first entering a date directly, then using the calendar picker to select a future date

Starting URL: https://jqueryui.com/datepicker/

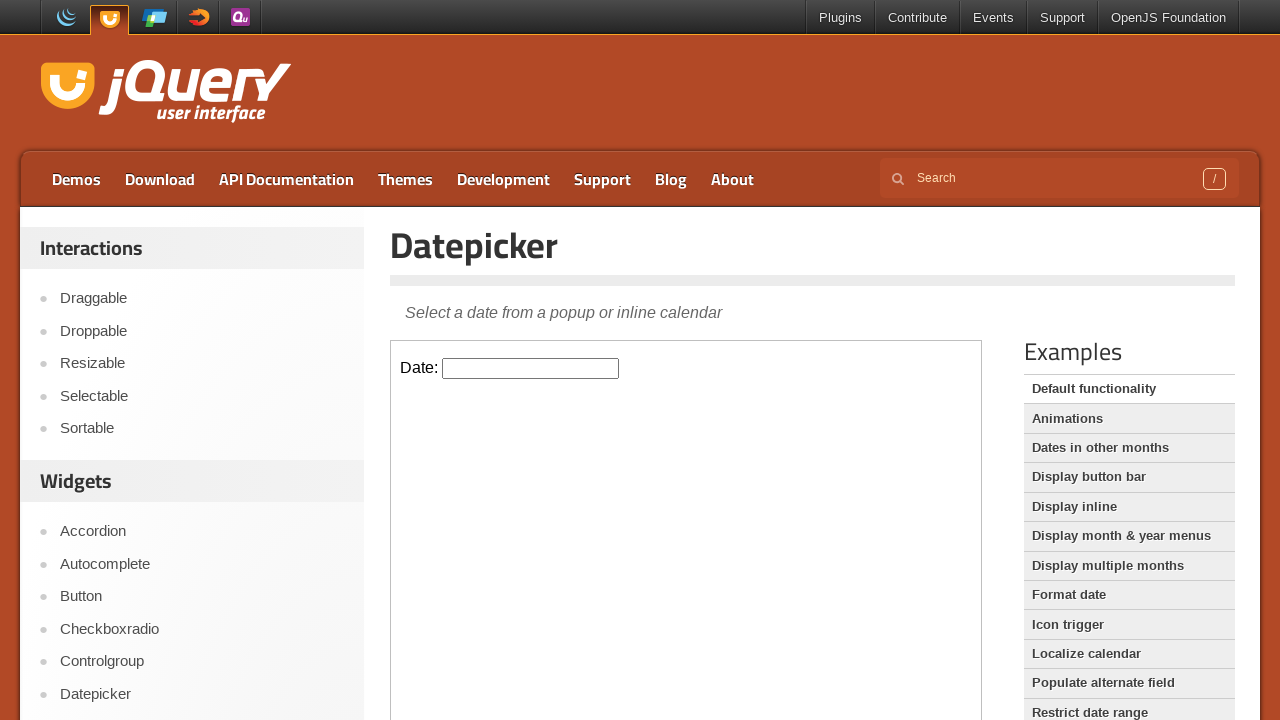

Located iframe containing datepicker demo
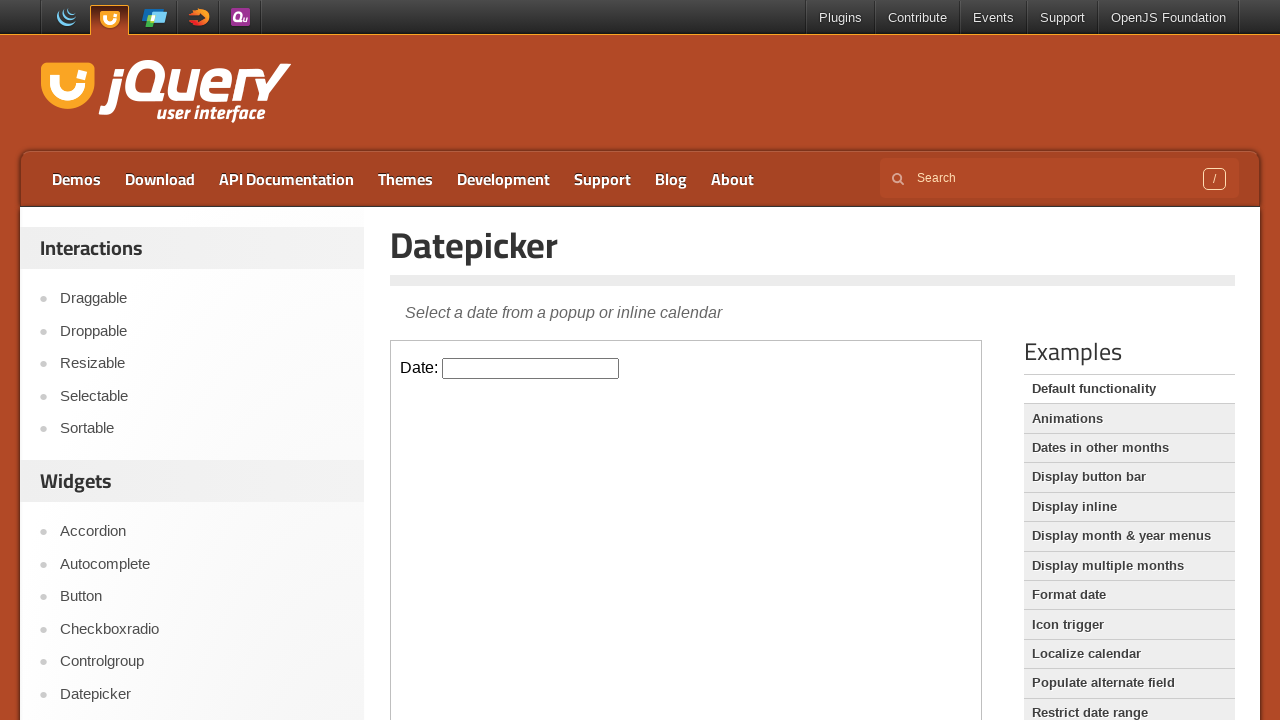

Located datepicker input field
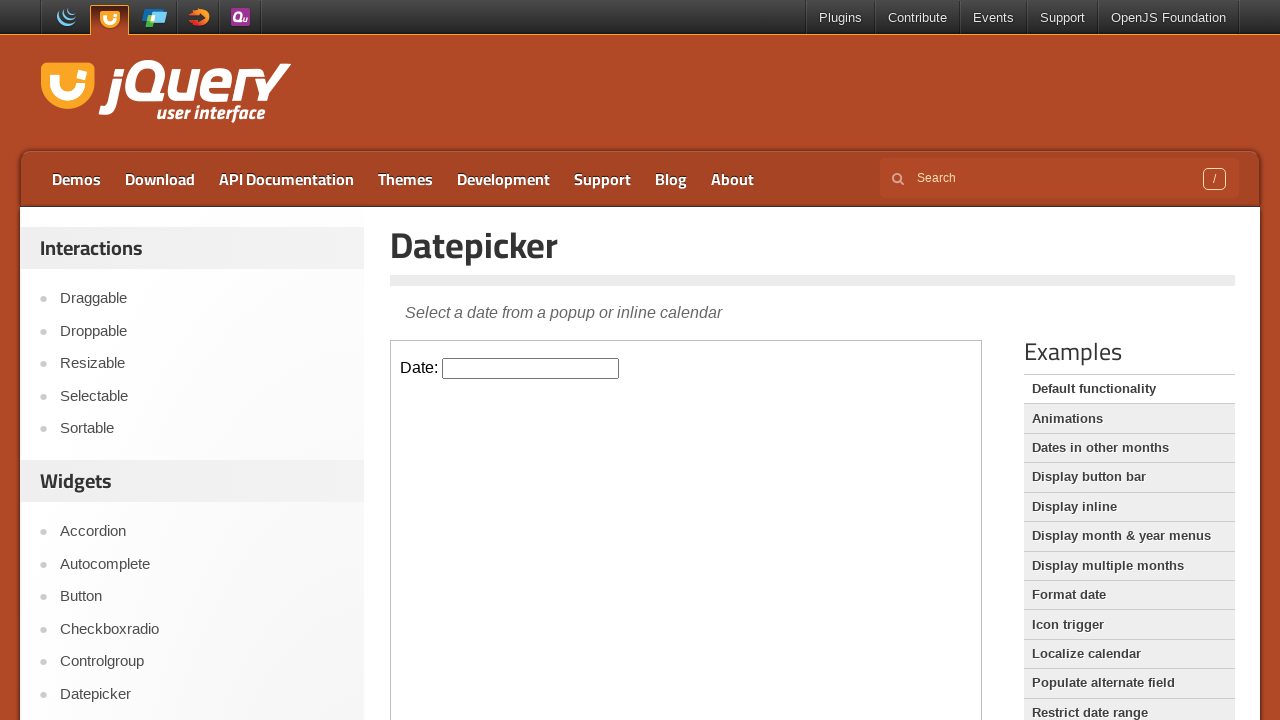

Filled datepicker input with date '25/07/2024' on iframe >> nth=0 >> internal:control=enter-frame >> #datepicker
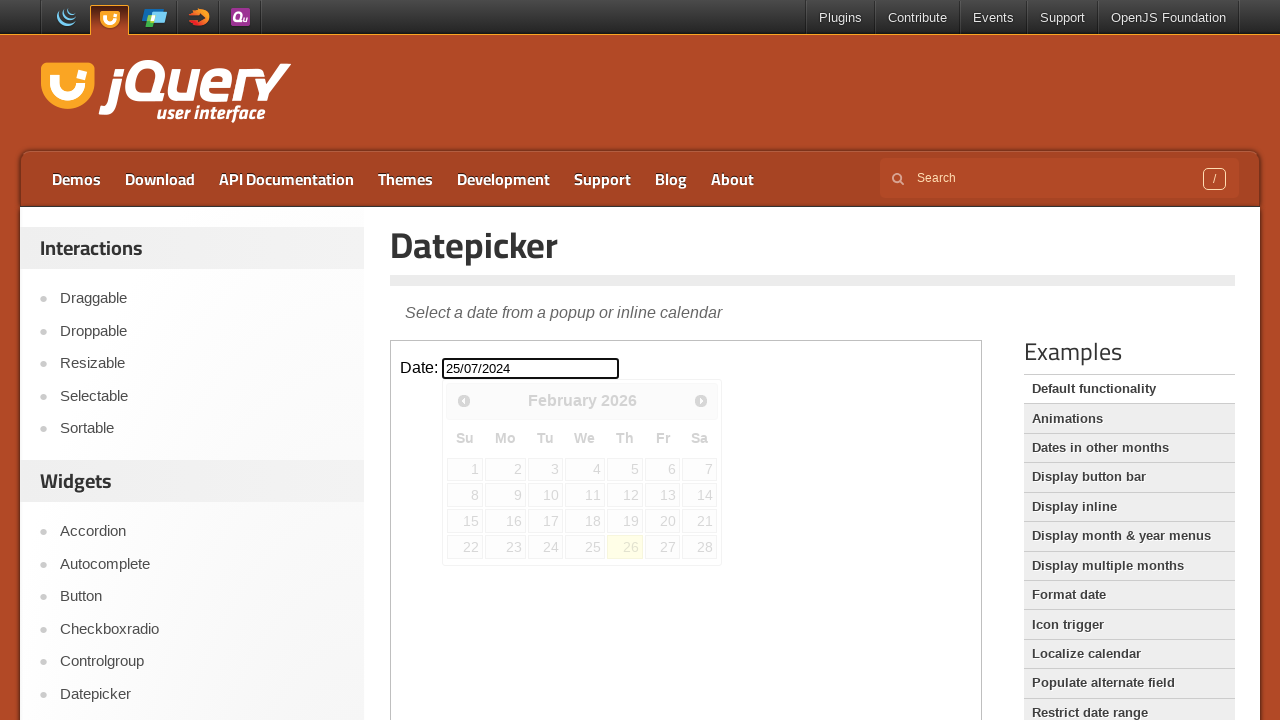

Clicked datepicker input to open calendar widget at (531, 368) on iframe >> nth=0 >> internal:control=enter-frame >> #datepicker
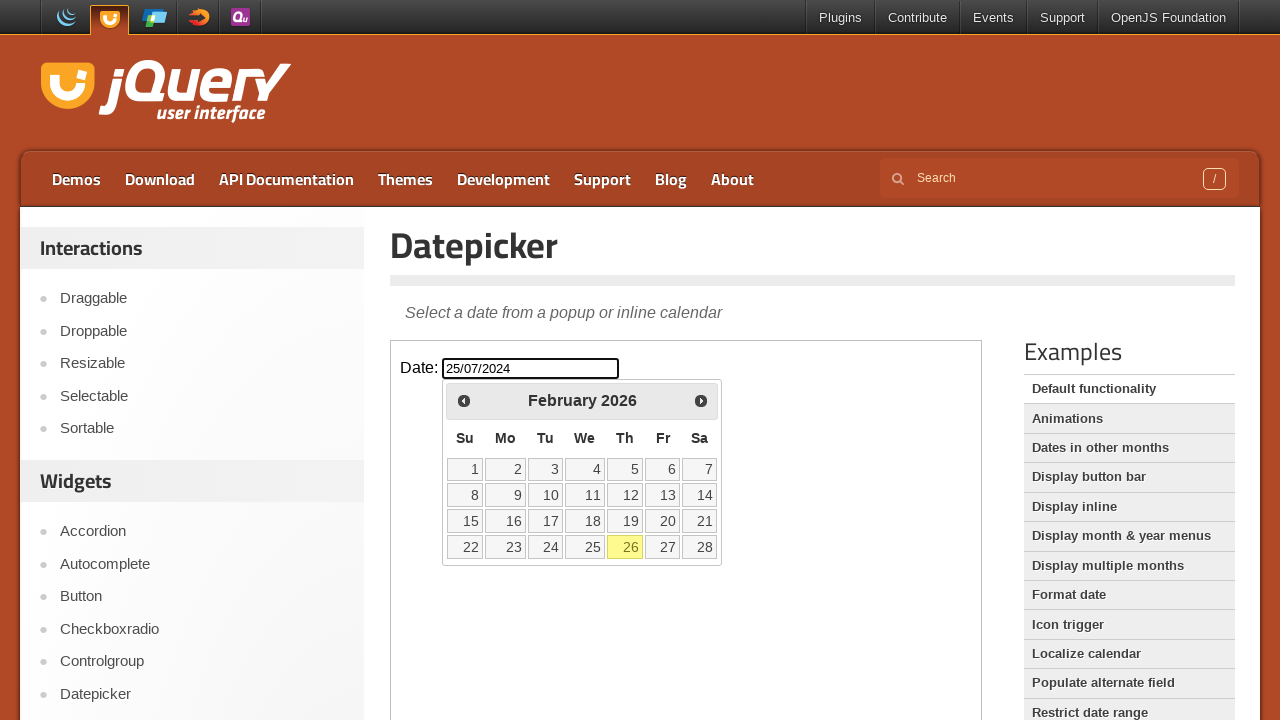

Retrieved current year from calendar: 2026
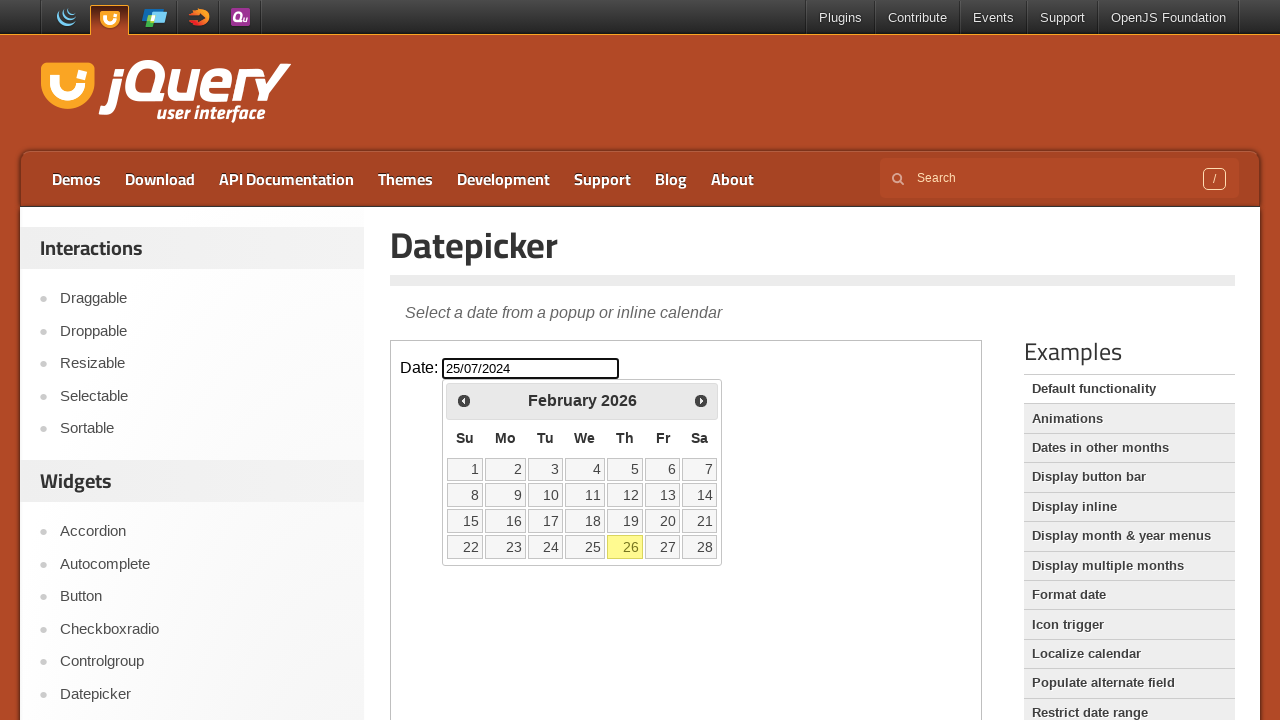

Retrieved current month from calendar: February
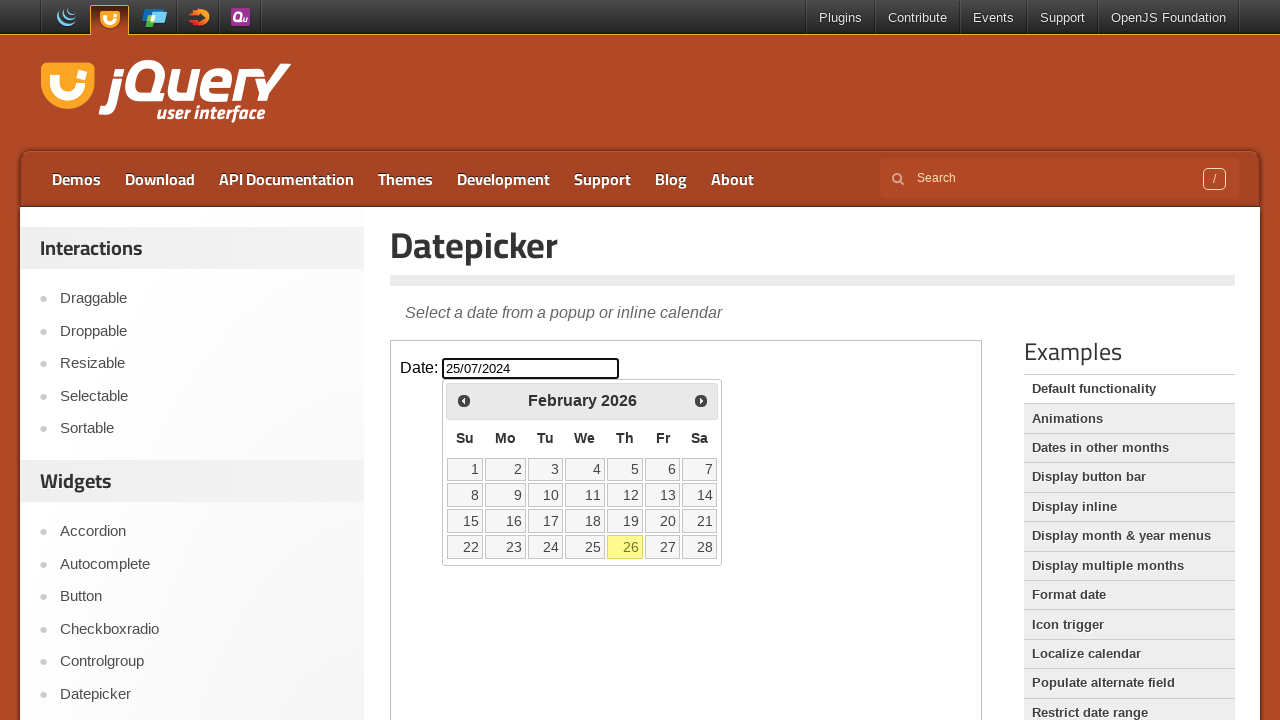

Clicked Next button to navigate to next month in calendar at (701, 400) on iframe >> nth=0 >> internal:control=enter-frame >> a[title='Next']
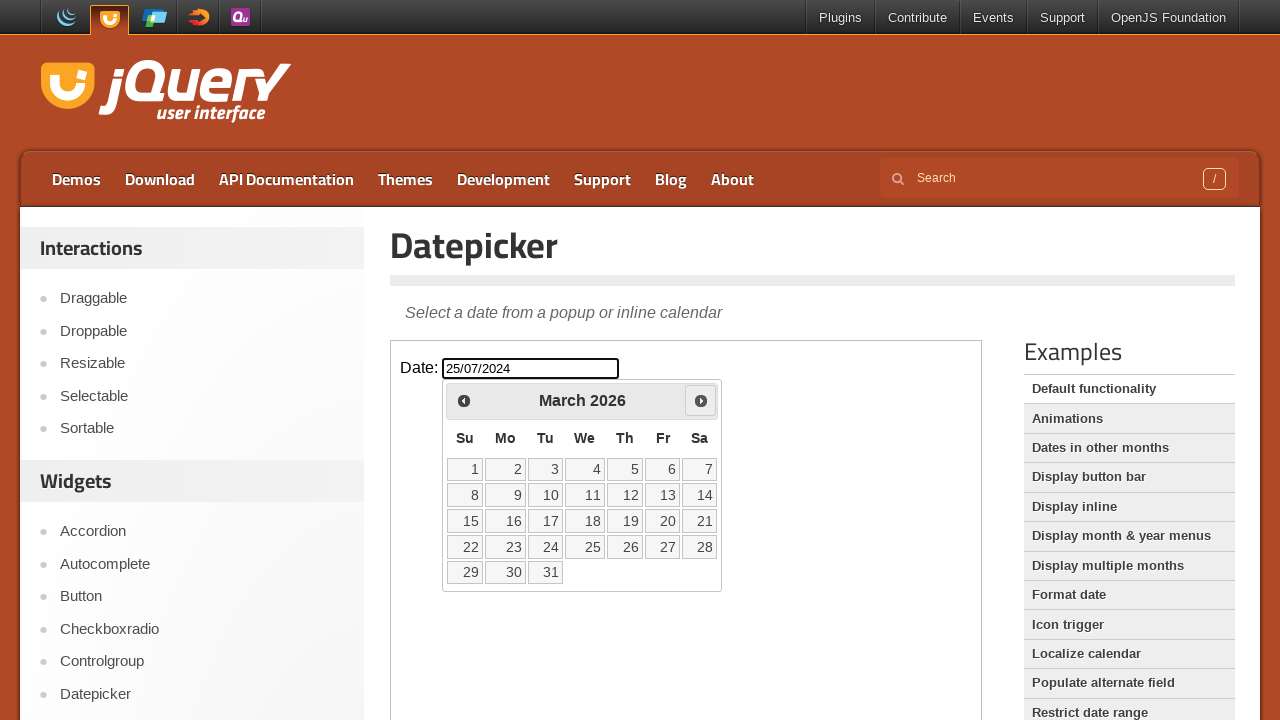

Retrieved current year from calendar: 2026
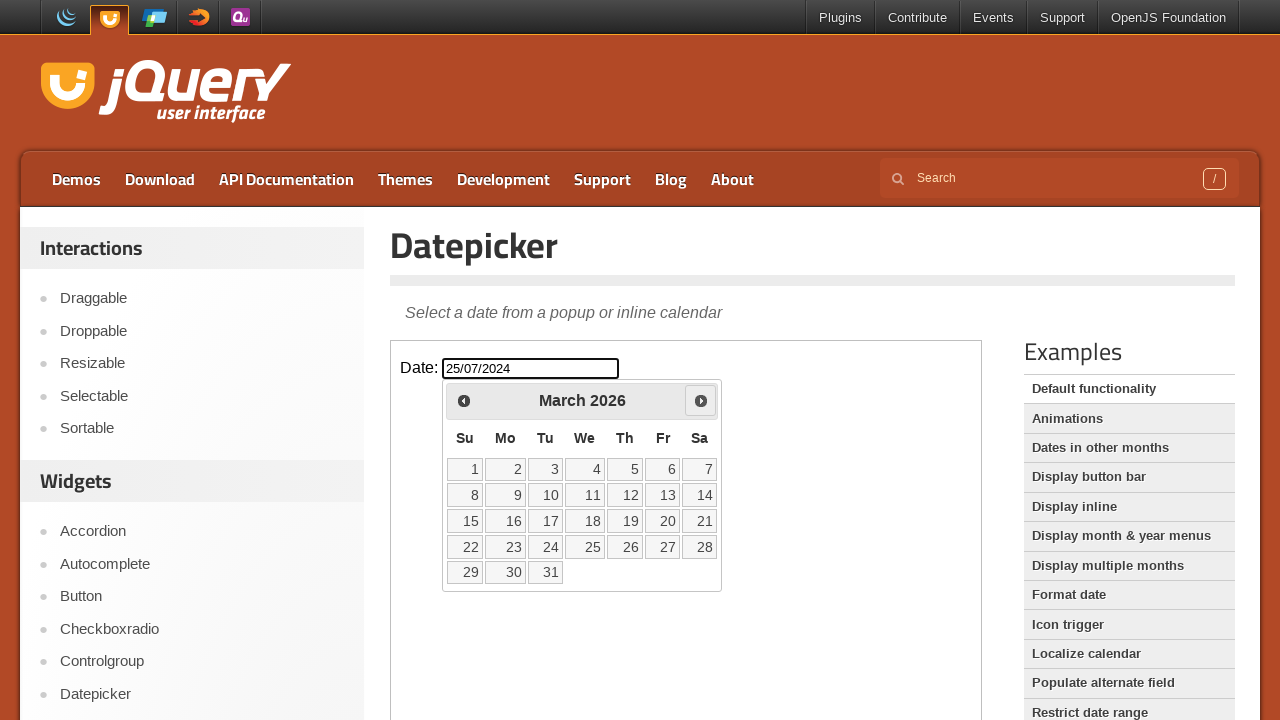

Retrieved current month from calendar: March
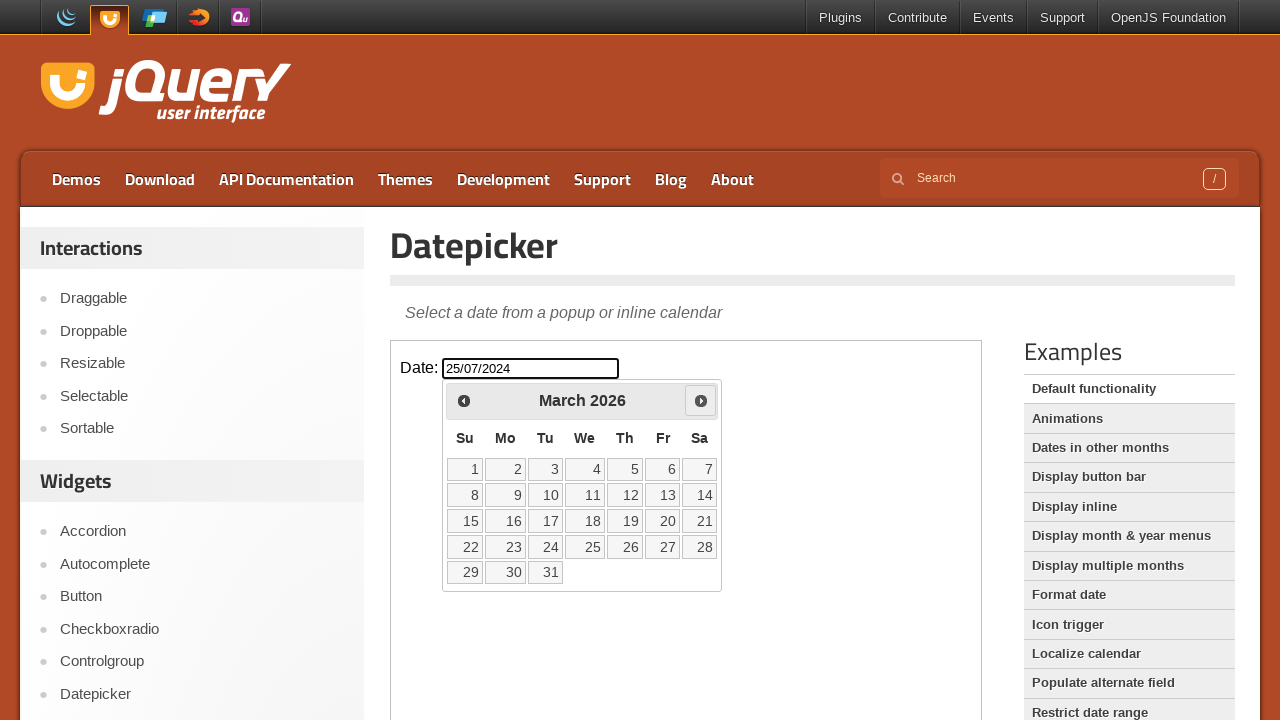

Clicked Next button to navigate to next month in calendar at (701, 400) on iframe >> nth=0 >> internal:control=enter-frame >> a[title='Next']
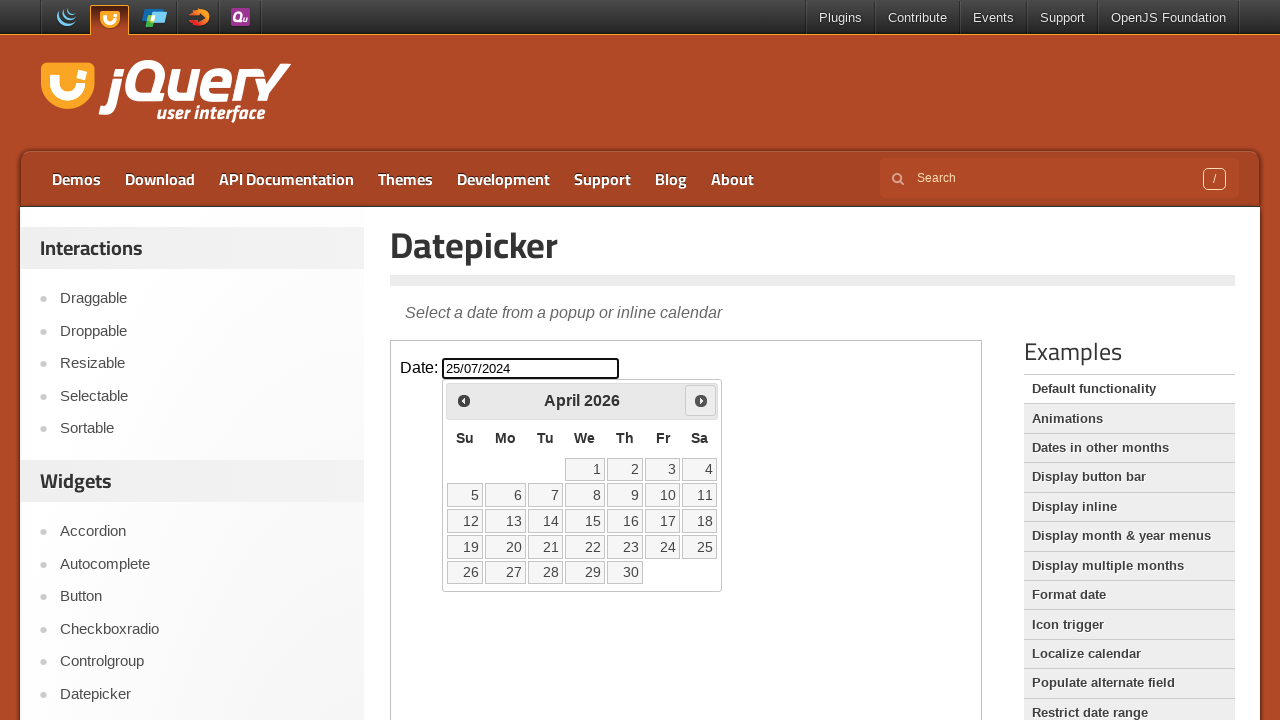

Retrieved current year from calendar: 2026
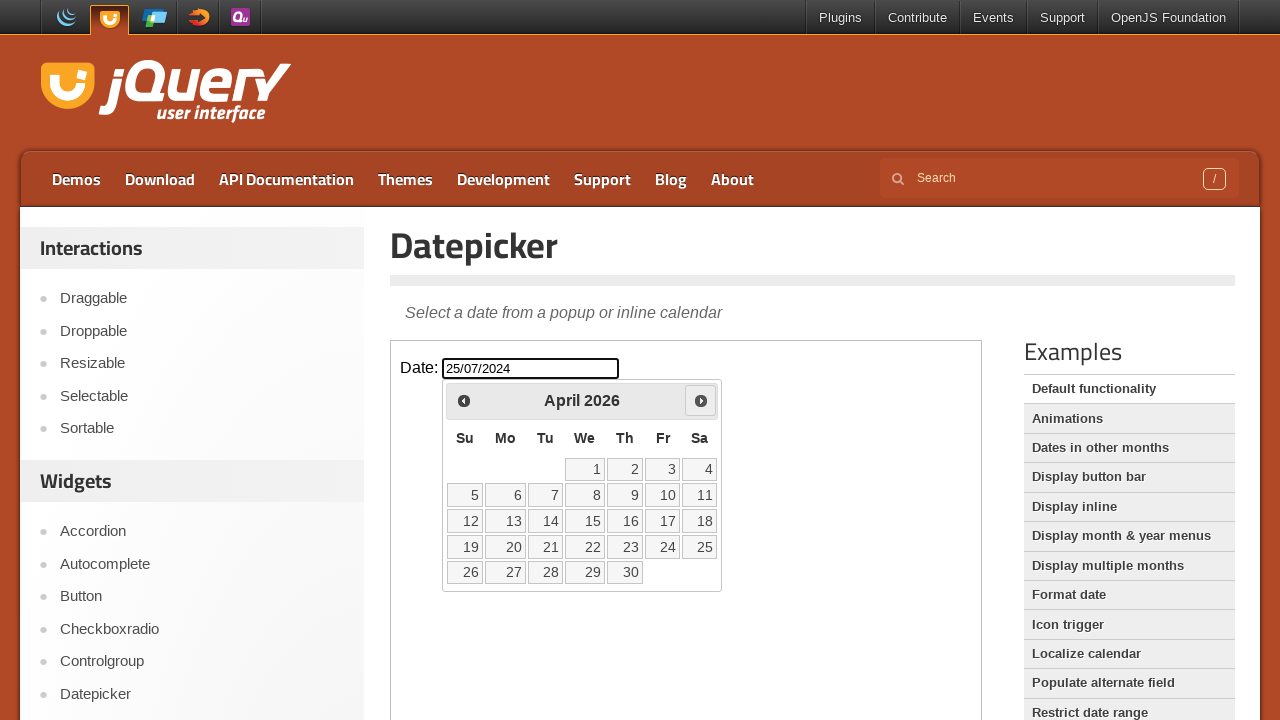

Retrieved current month from calendar: April
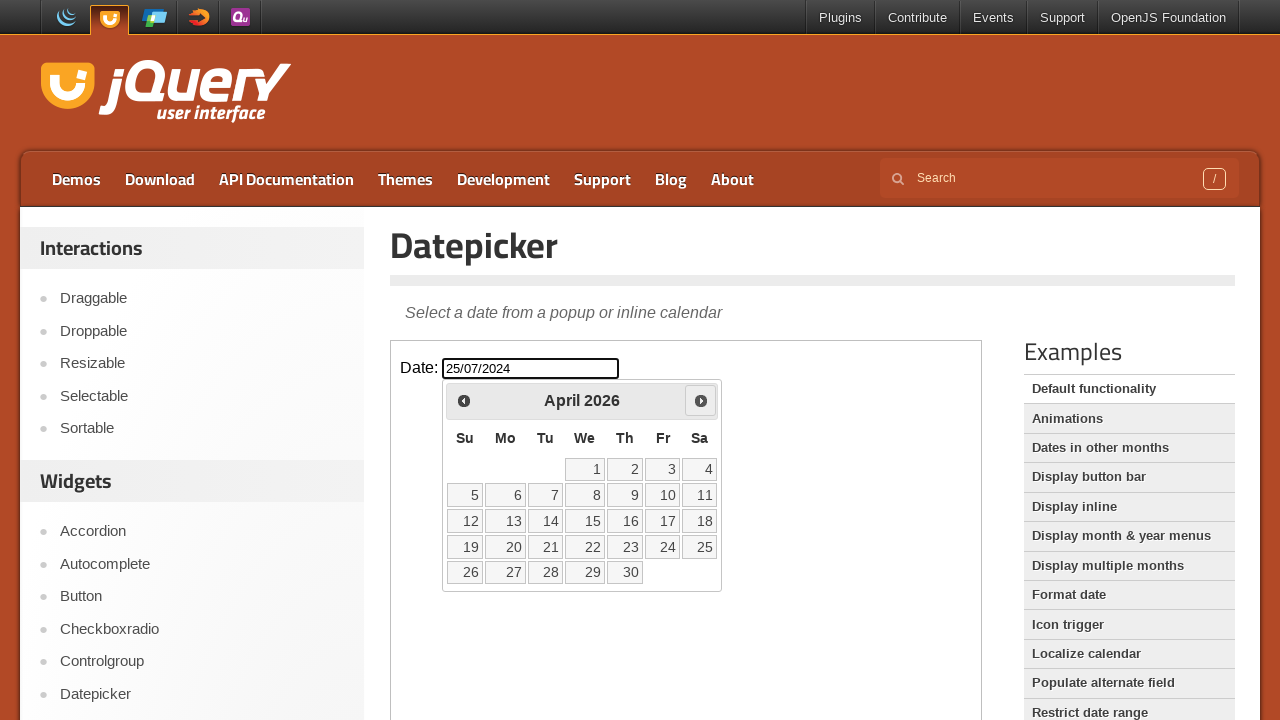

Clicked Next button to navigate to next month in calendar at (701, 400) on iframe >> nth=0 >> internal:control=enter-frame >> a[title='Next']
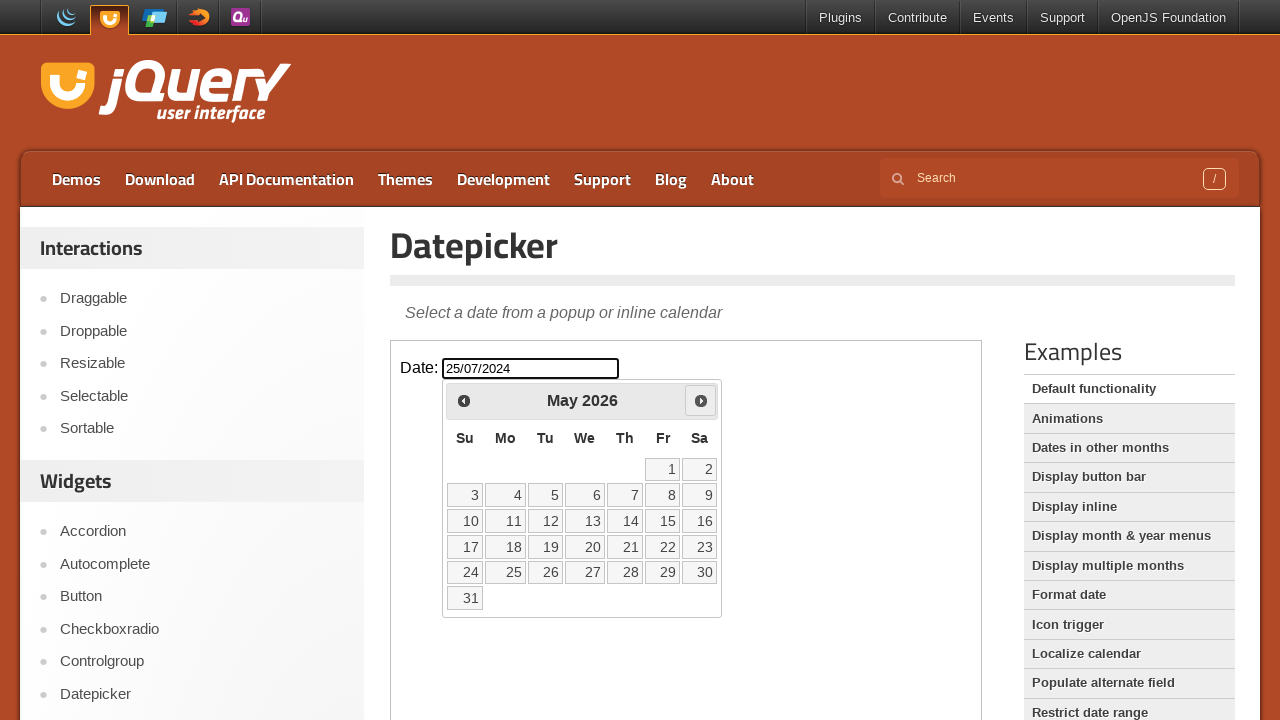

Retrieved current year from calendar: 2026
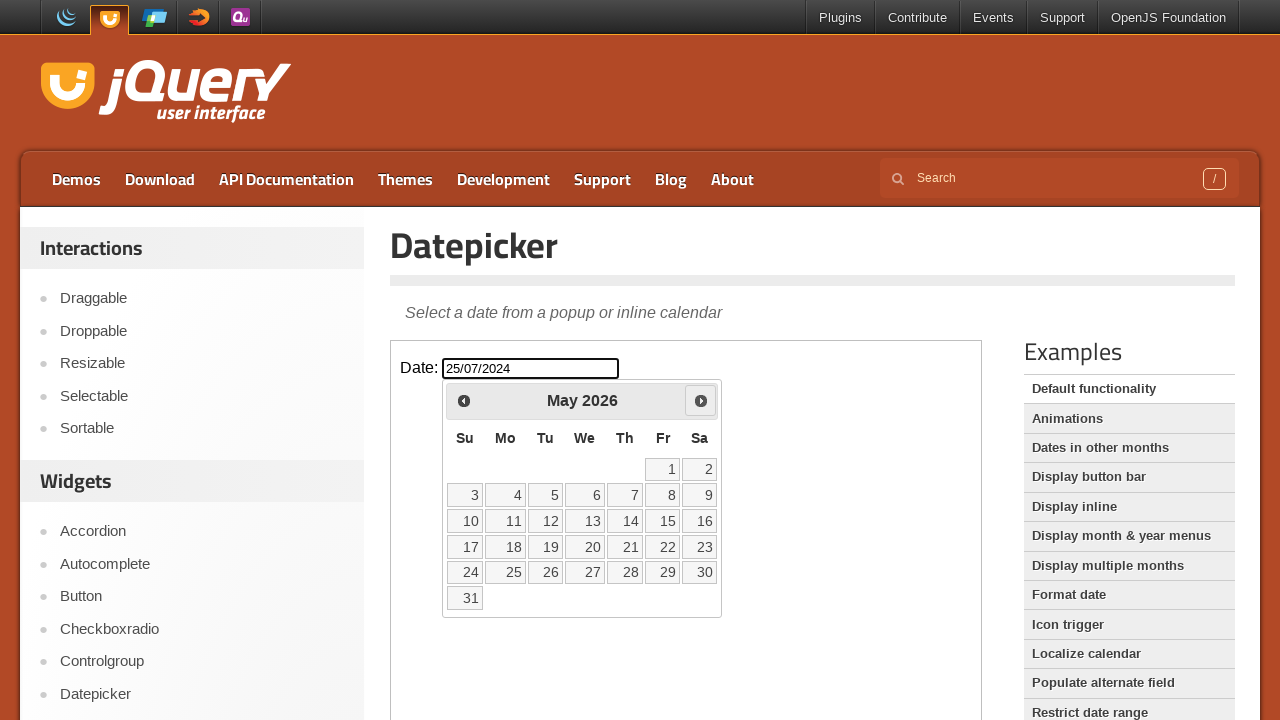

Retrieved current month from calendar: May
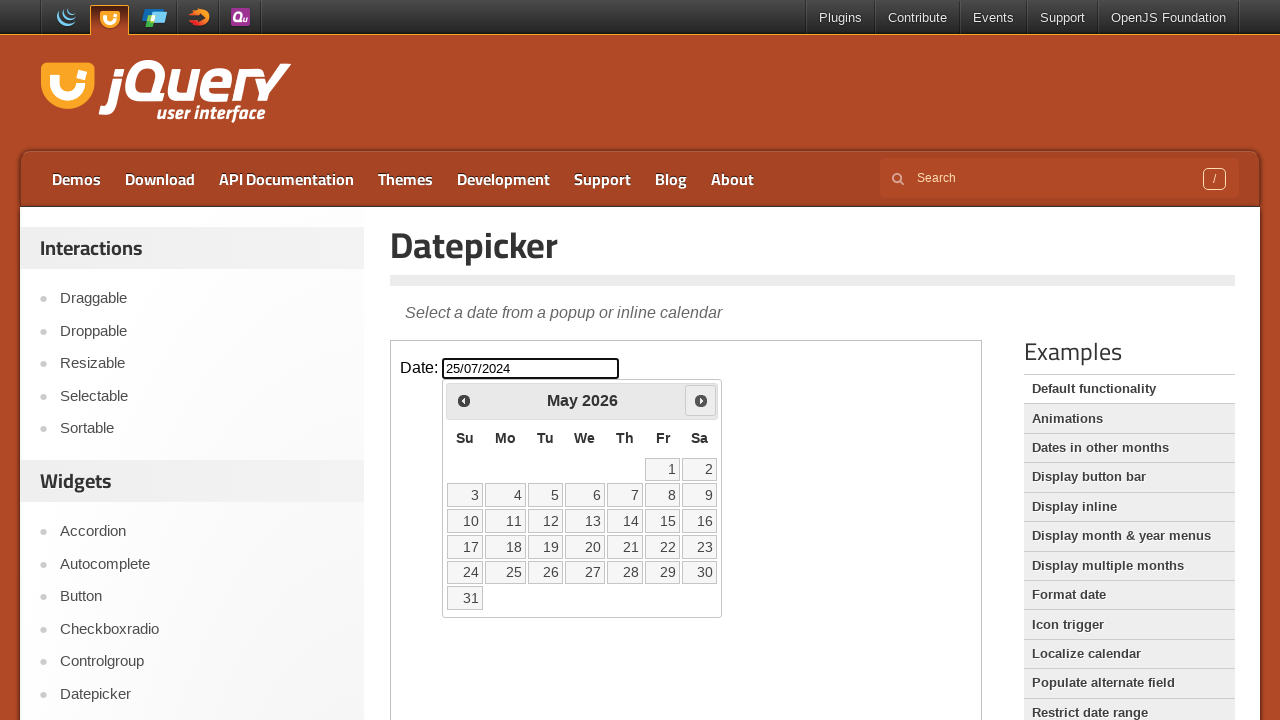

Clicked Next button to navigate to next month in calendar at (701, 400) on iframe >> nth=0 >> internal:control=enter-frame >> a[title='Next']
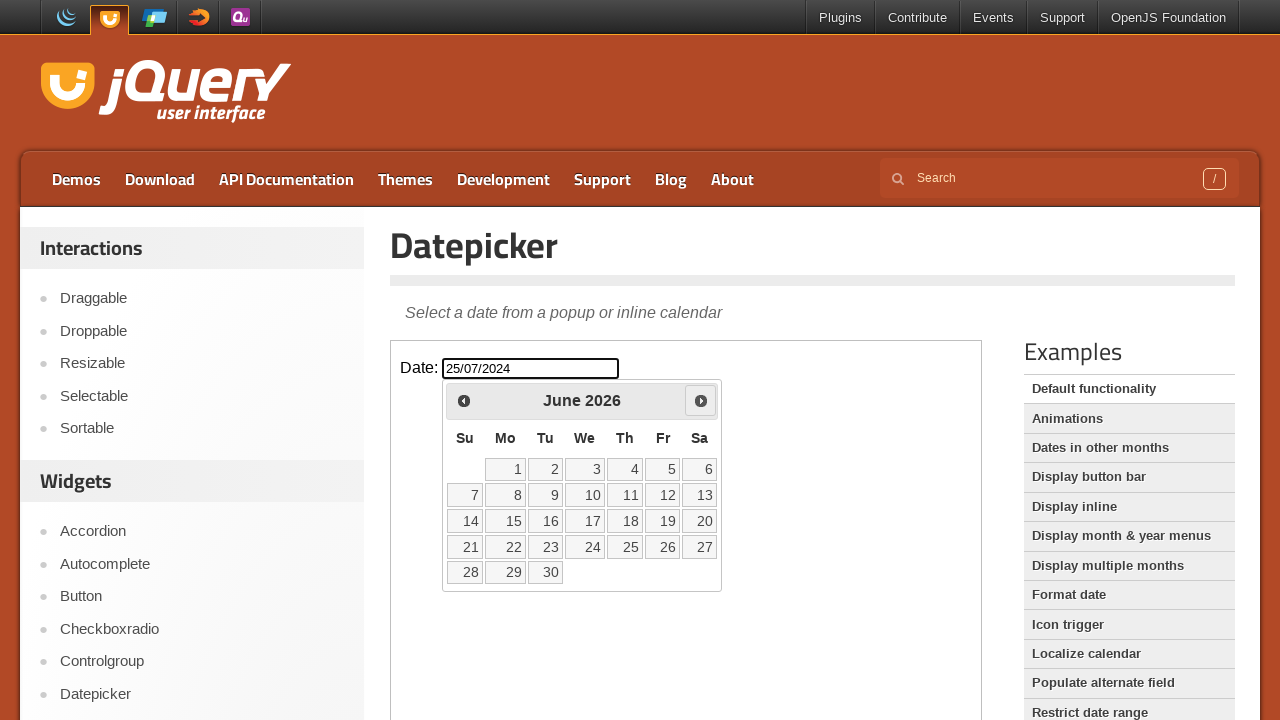

Retrieved current year from calendar: 2026
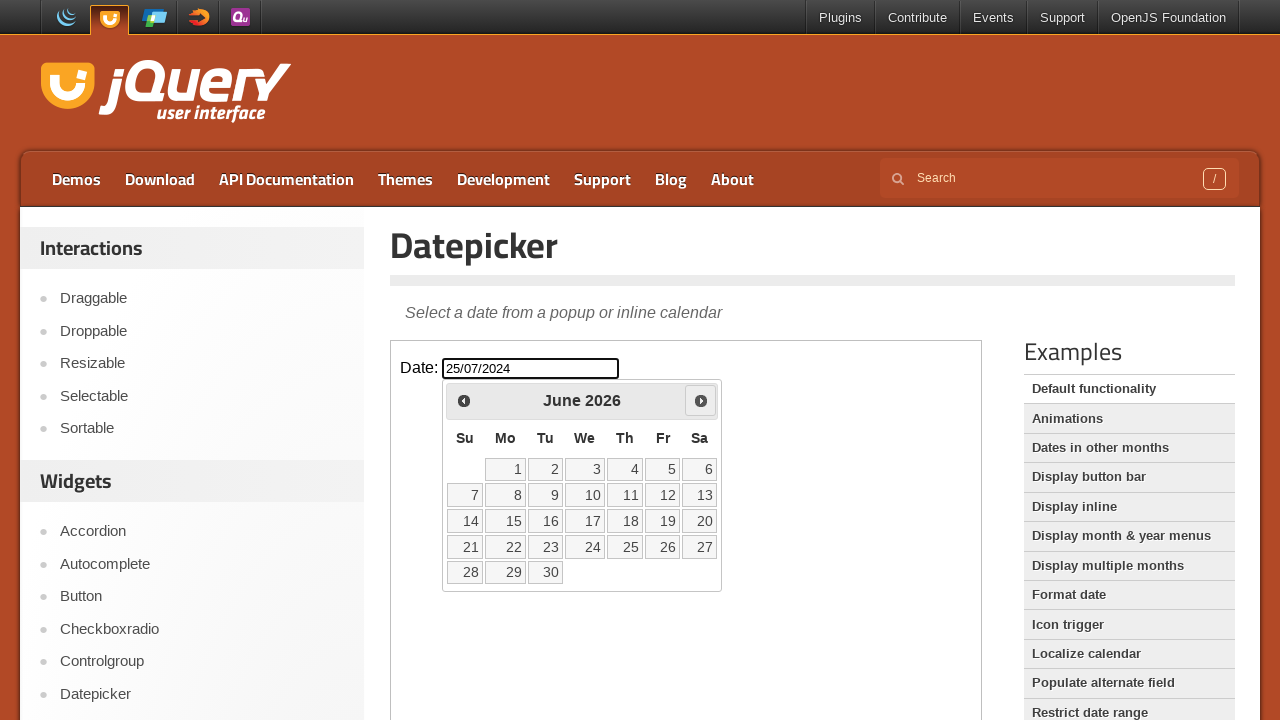

Retrieved current month from calendar: June
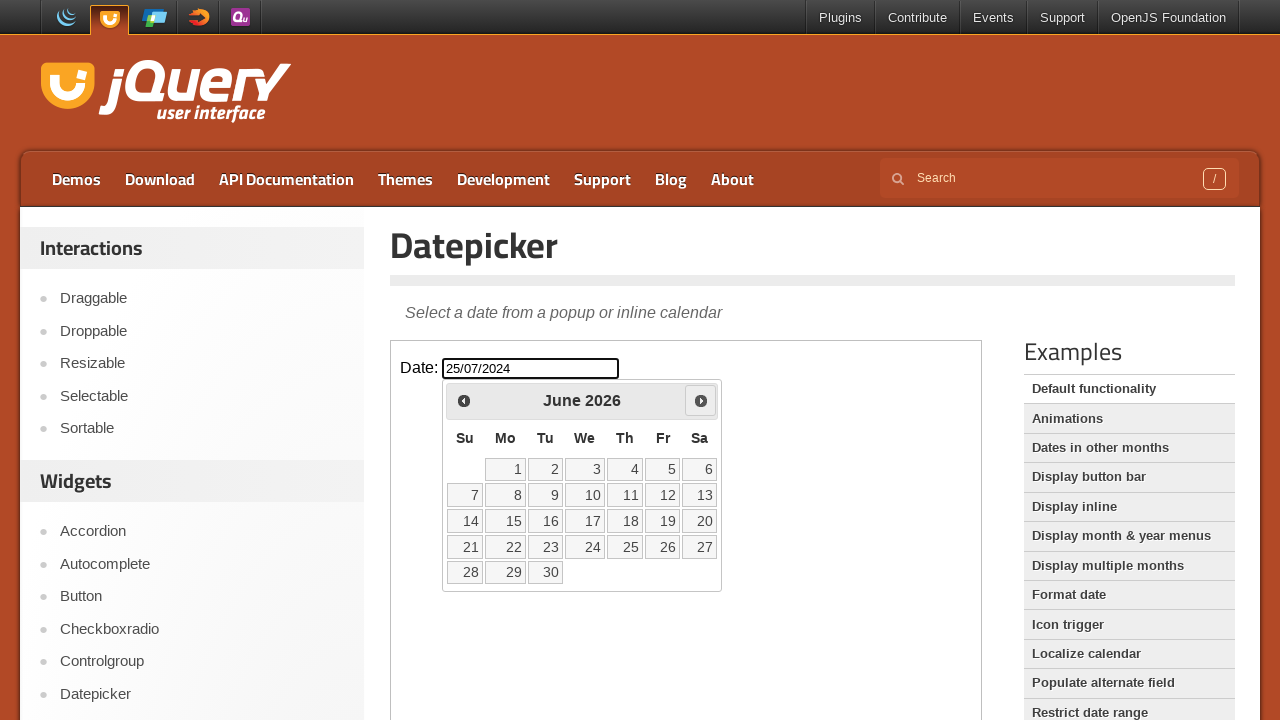

Clicked Next button to navigate to next month in calendar at (701, 400) on iframe >> nth=0 >> internal:control=enter-frame >> a[title='Next']
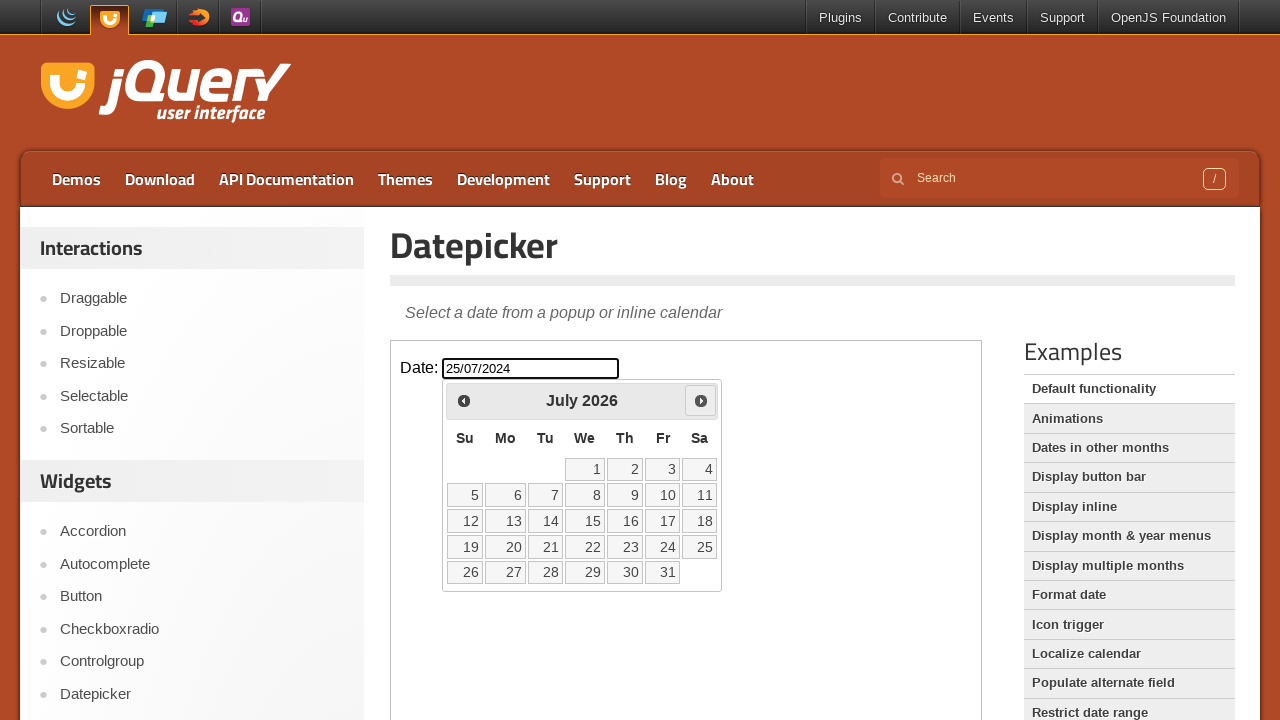

Retrieved current year from calendar: 2026
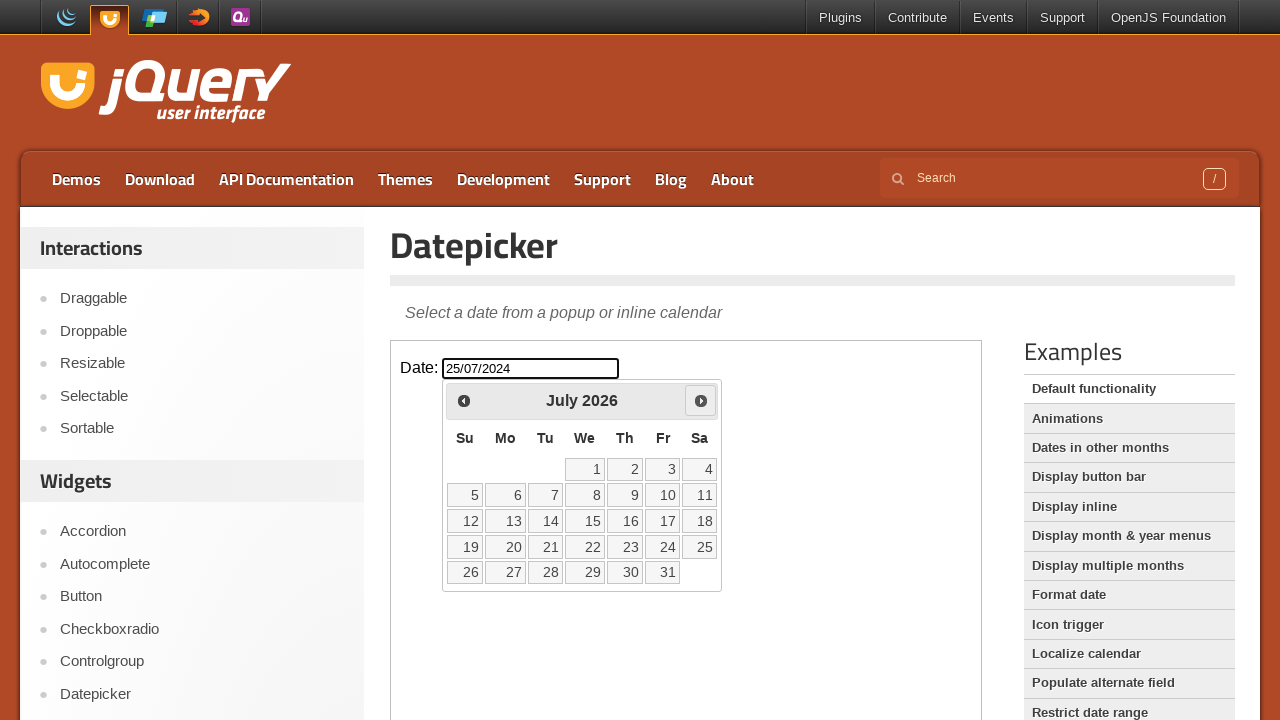

Retrieved current month from calendar: July
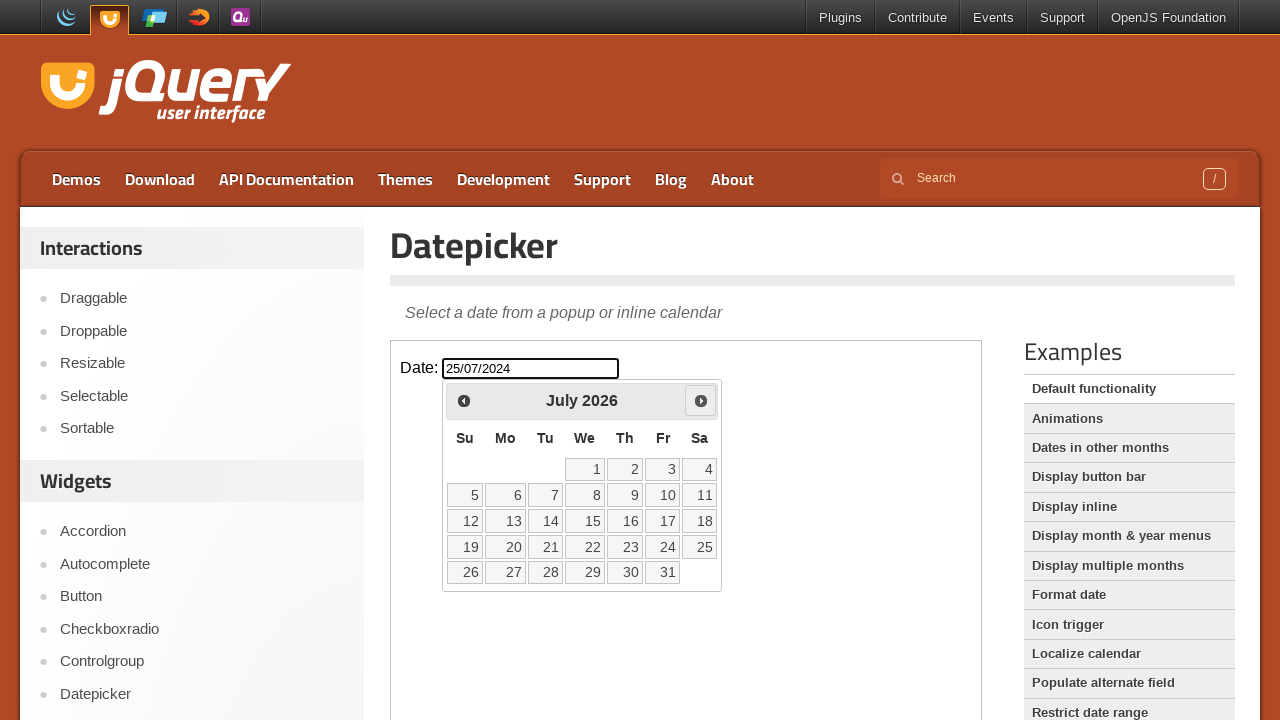

Clicked Next button to navigate to next month in calendar at (701, 400) on iframe >> nth=0 >> internal:control=enter-frame >> a[title='Next']
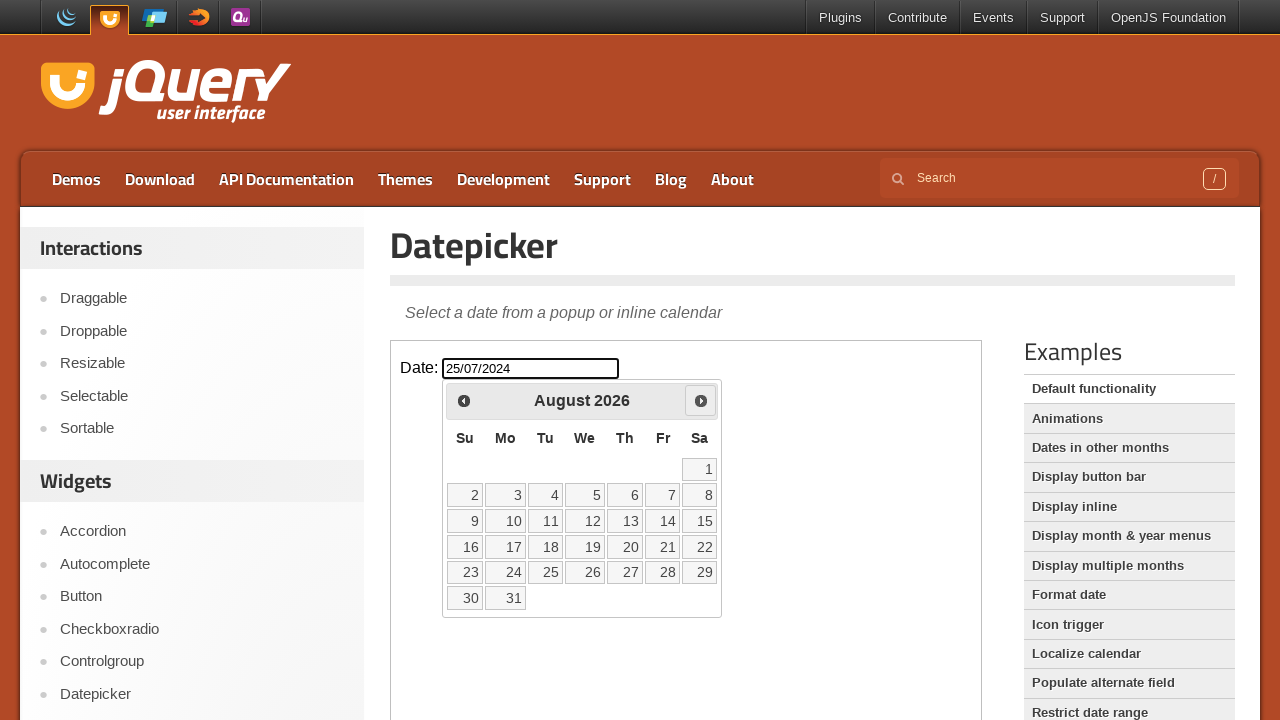

Retrieved current year from calendar: 2026
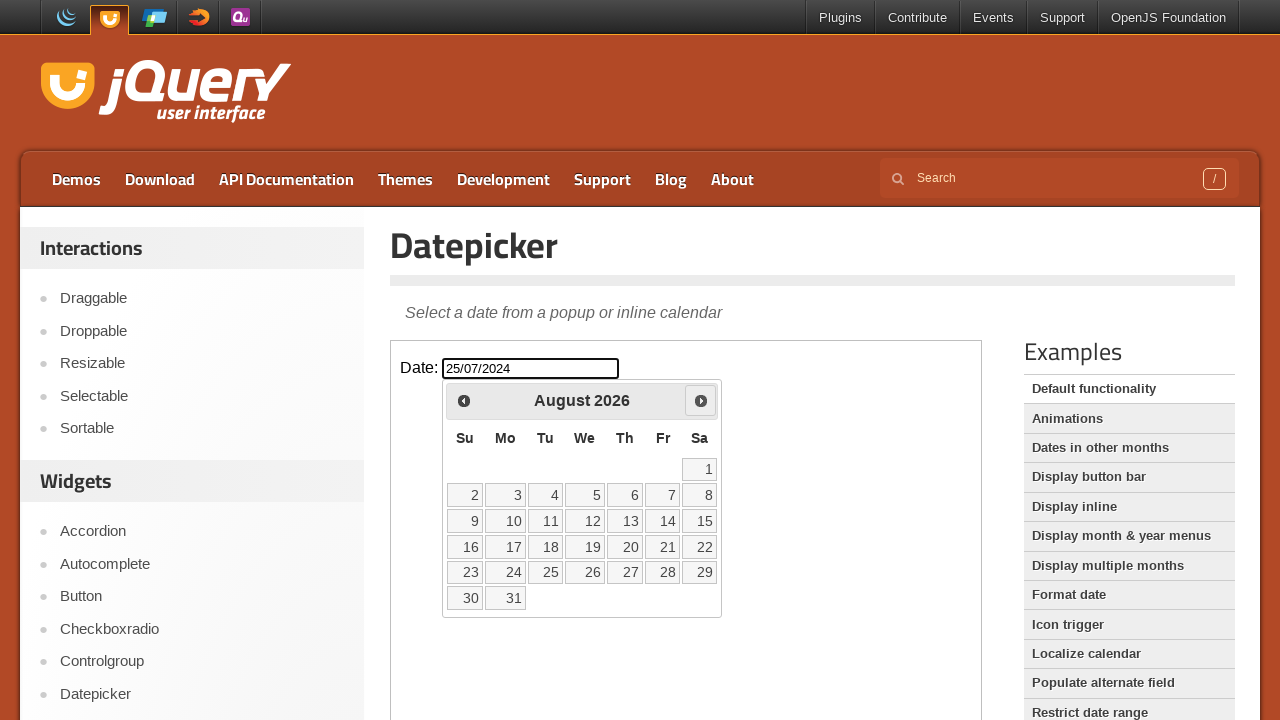

Retrieved current month from calendar: August
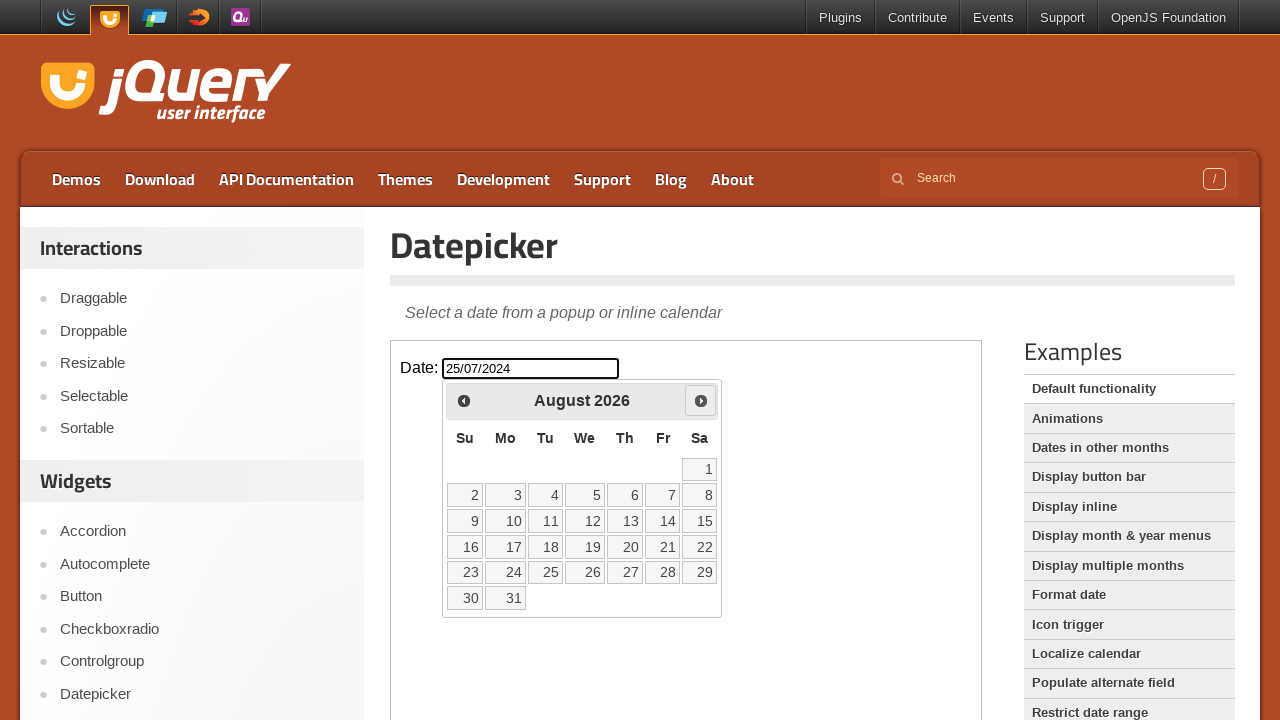

Clicked Next button to navigate to next month in calendar at (701, 400) on iframe >> nth=0 >> internal:control=enter-frame >> a[title='Next']
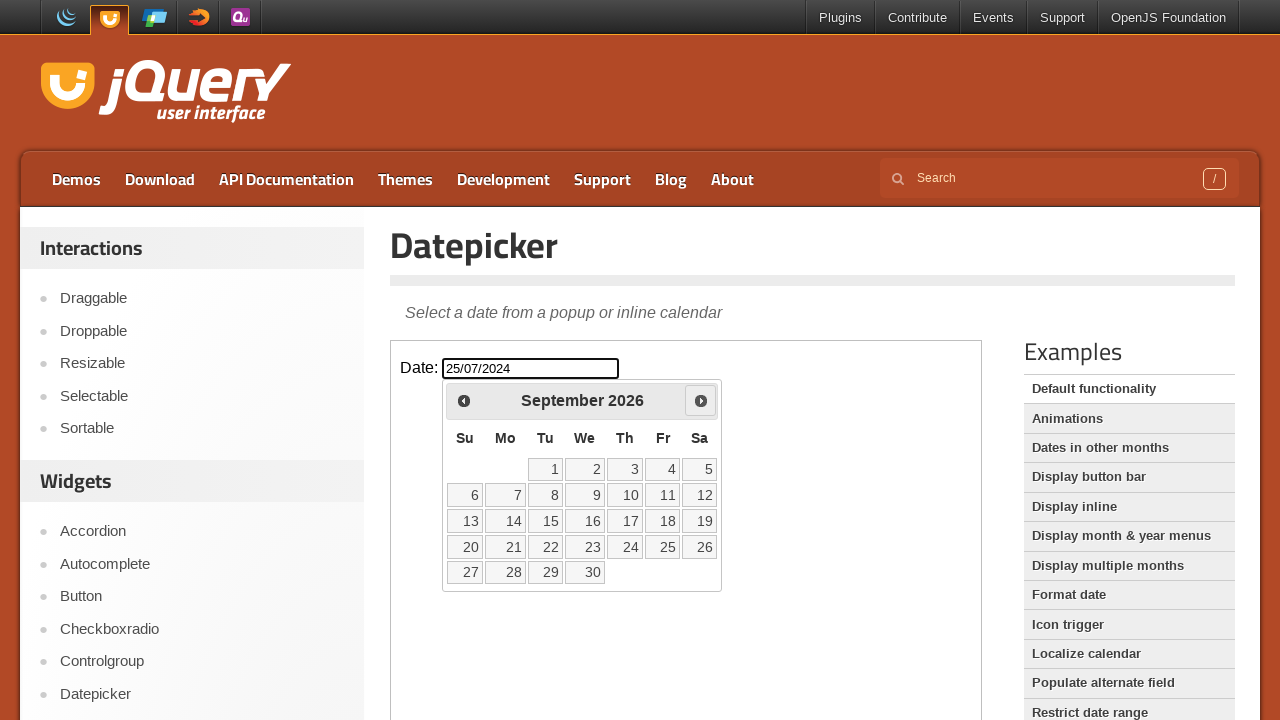

Retrieved current year from calendar: 2026
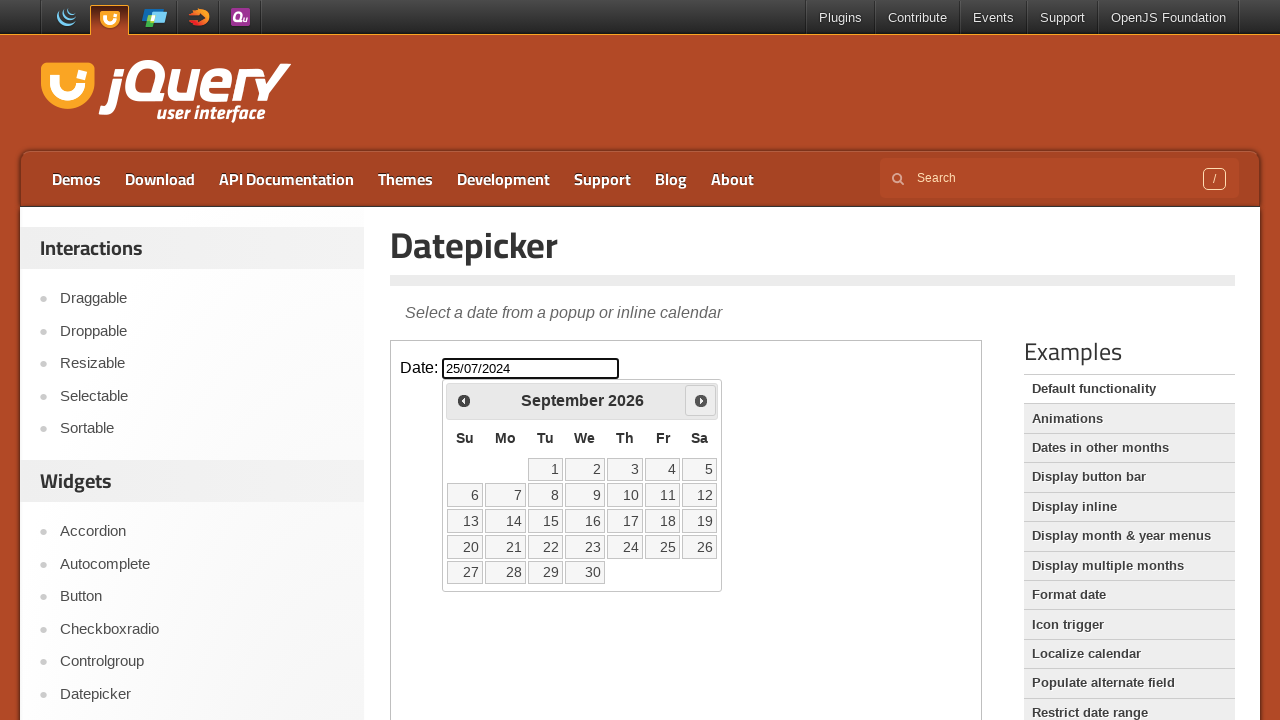

Retrieved current month from calendar: September
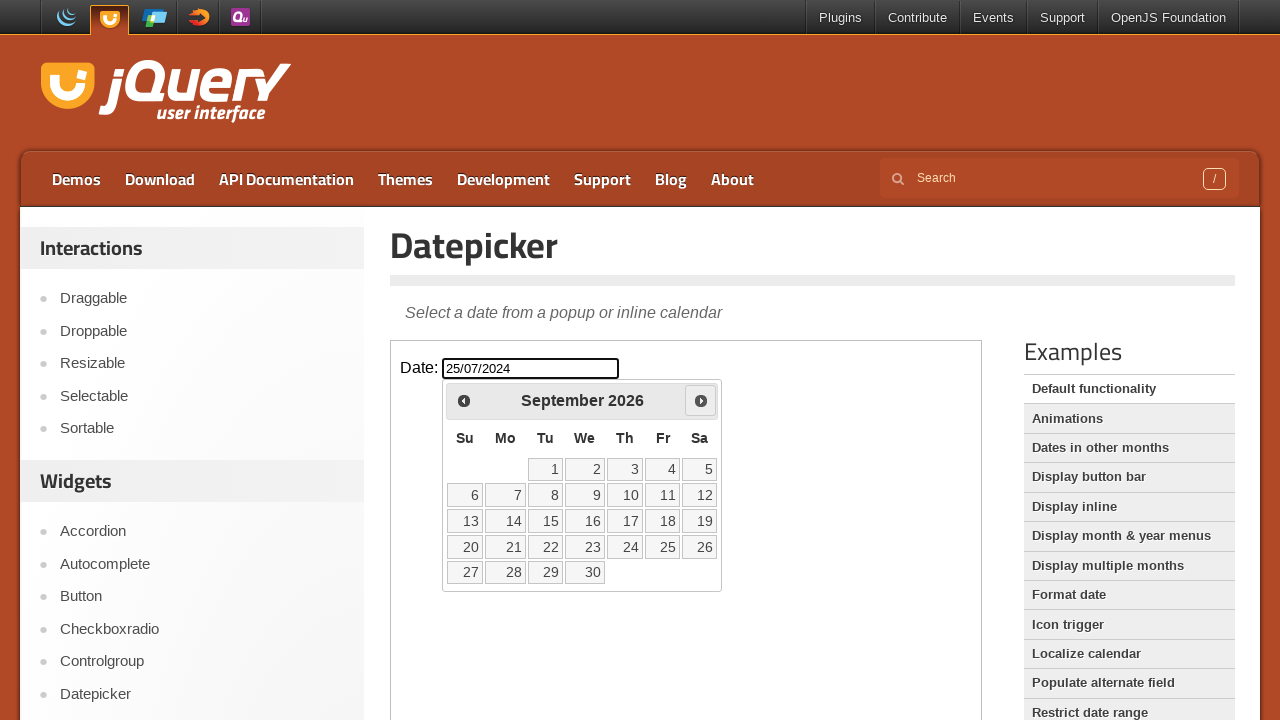

Clicked Next button to navigate to next month in calendar at (701, 400) on iframe >> nth=0 >> internal:control=enter-frame >> a[title='Next']
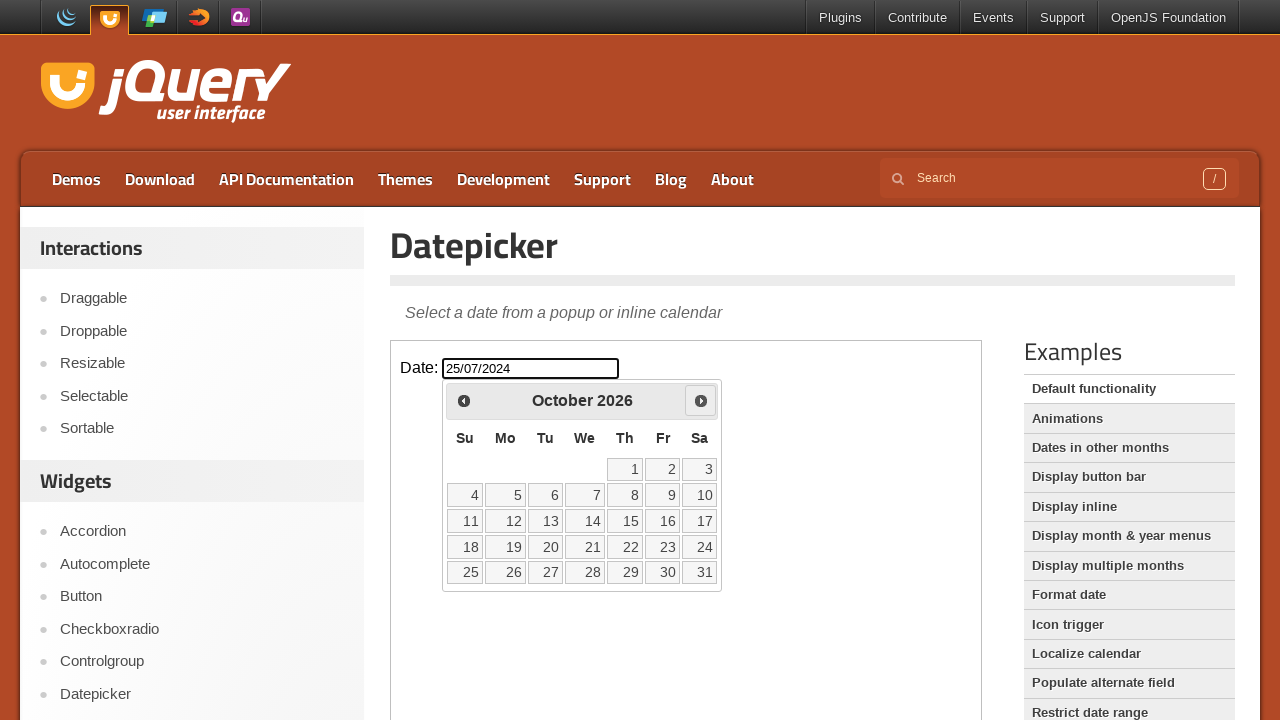

Retrieved current year from calendar: 2026
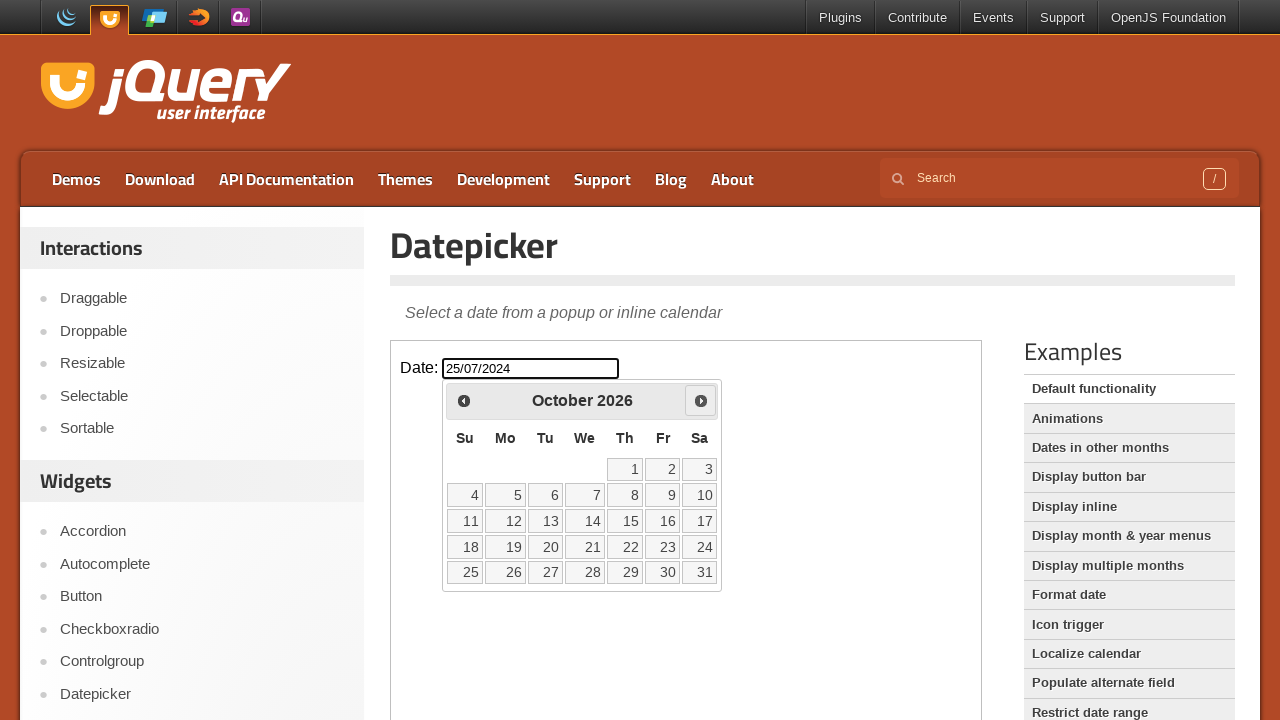

Retrieved current month from calendar: October
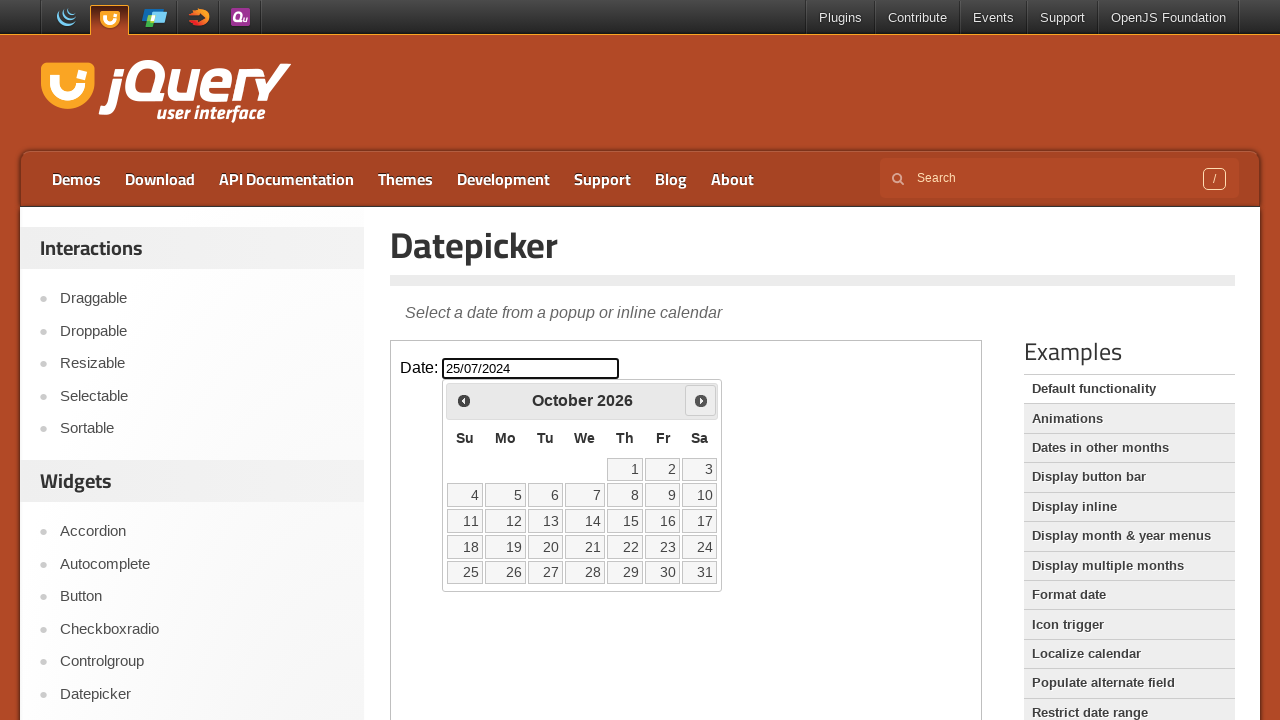

Clicked Next button to navigate to next month in calendar at (701, 400) on iframe >> nth=0 >> internal:control=enter-frame >> a[title='Next']
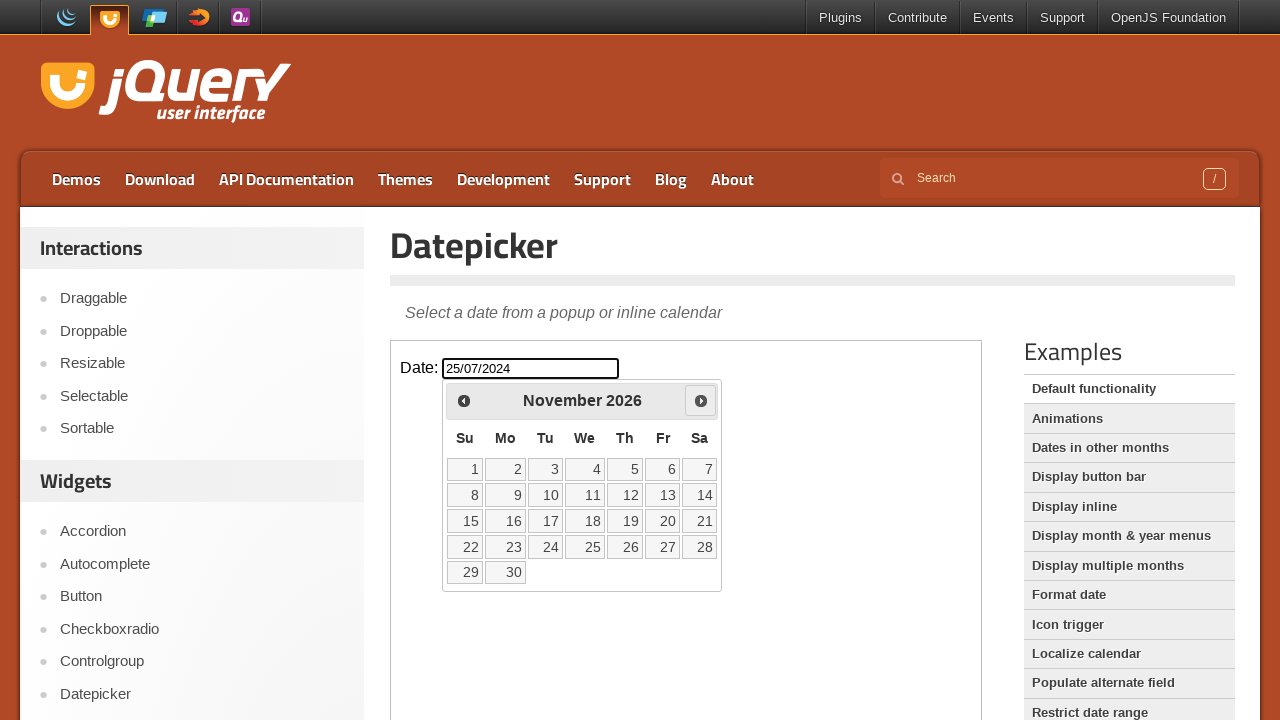

Retrieved current year from calendar: 2026
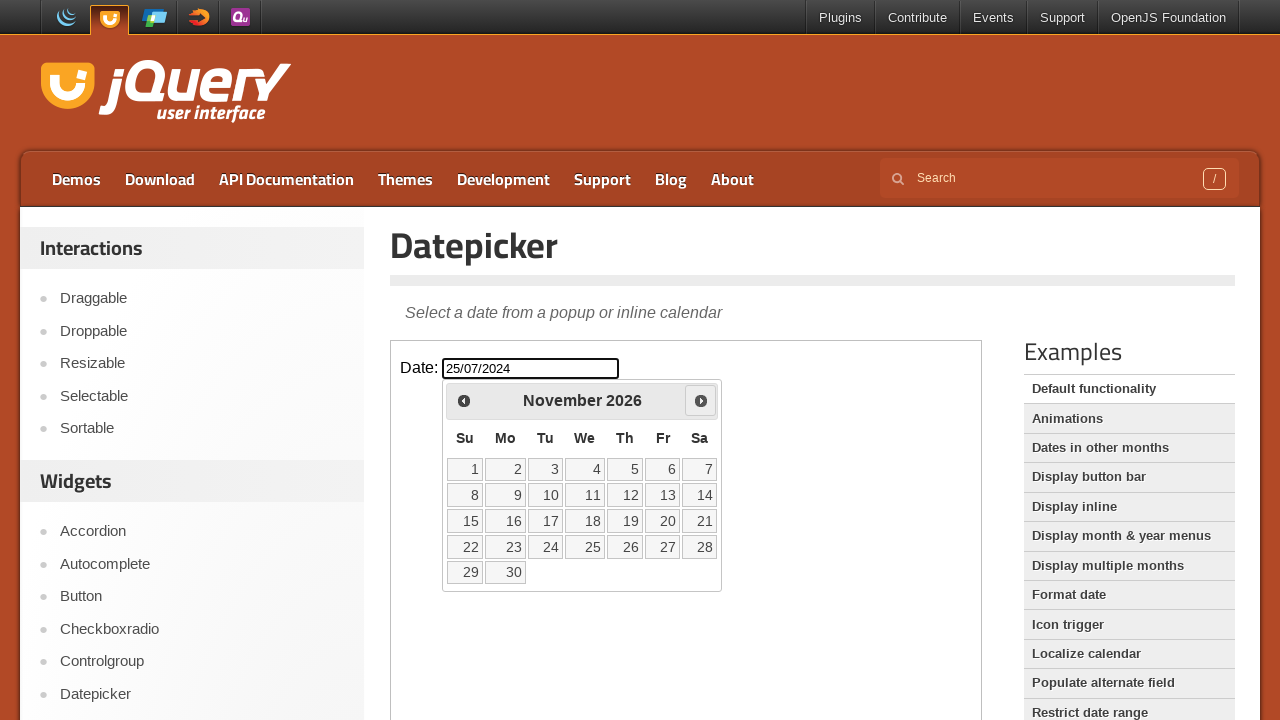

Retrieved current month from calendar: November
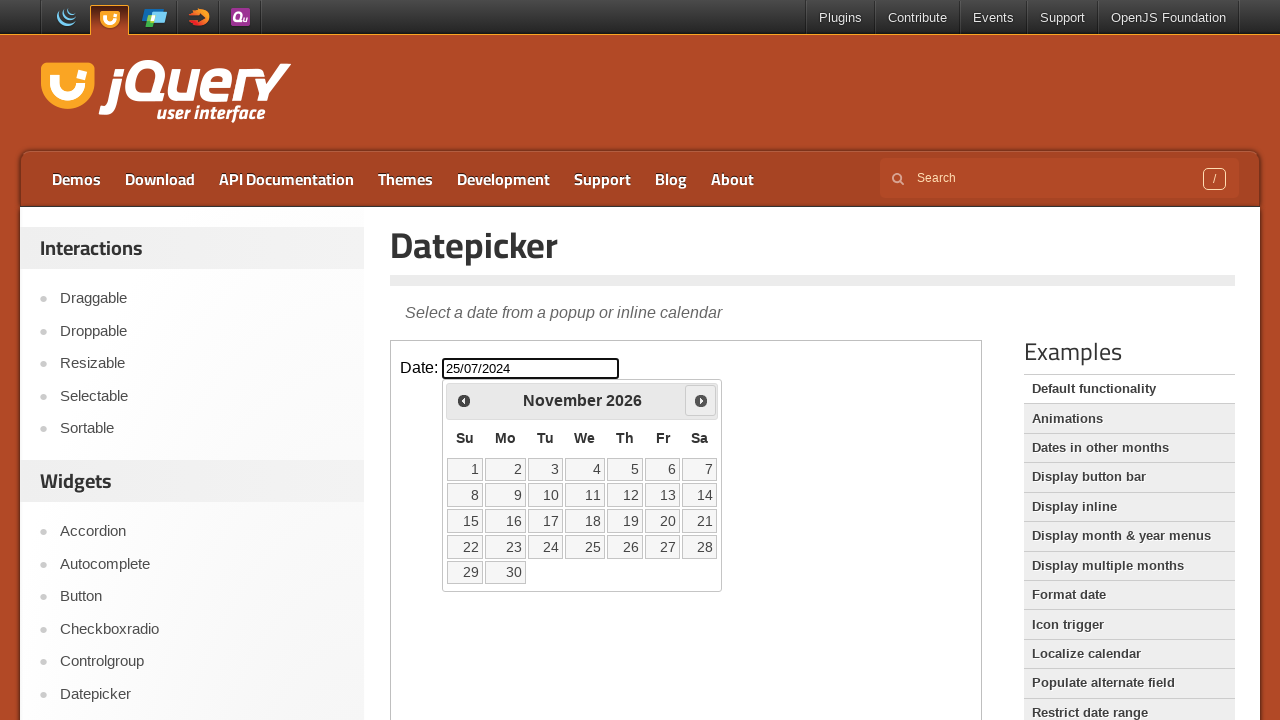

Clicked Next button to navigate to next month in calendar at (701, 400) on iframe >> nth=0 >> internal:control=enter-frame >> a[title='Next']
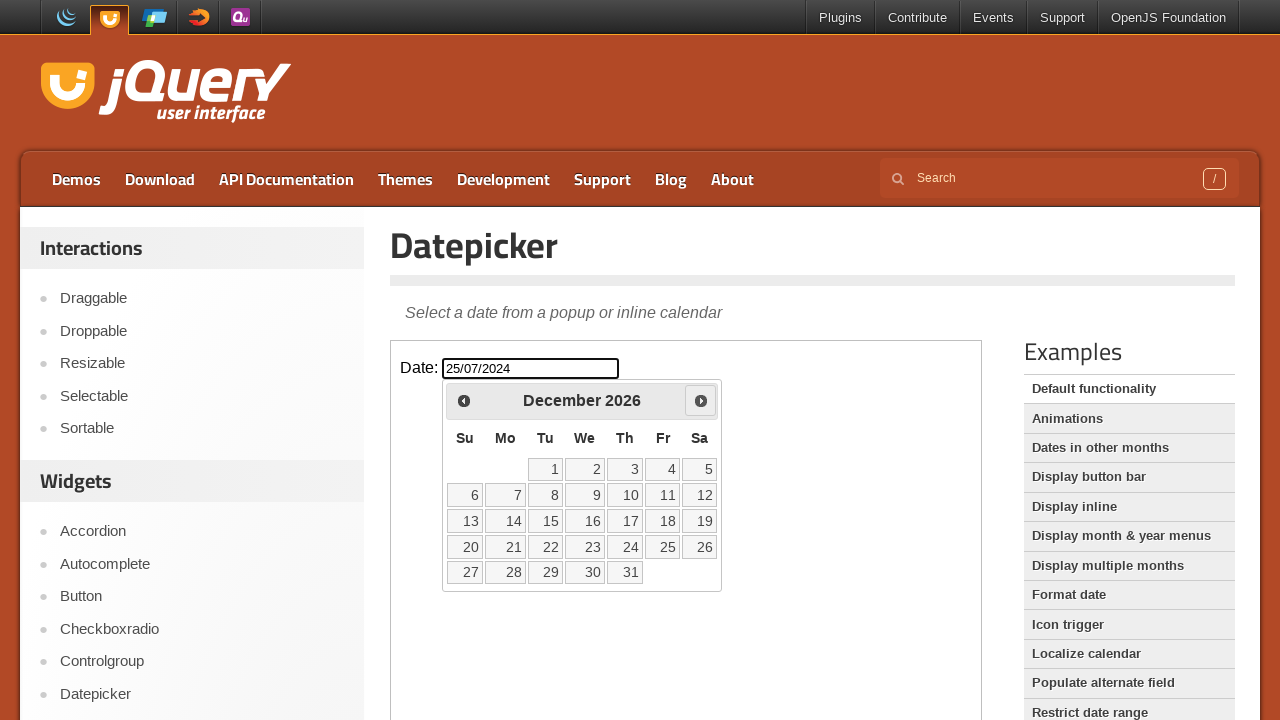

Retrieved current year from calendar: 2026
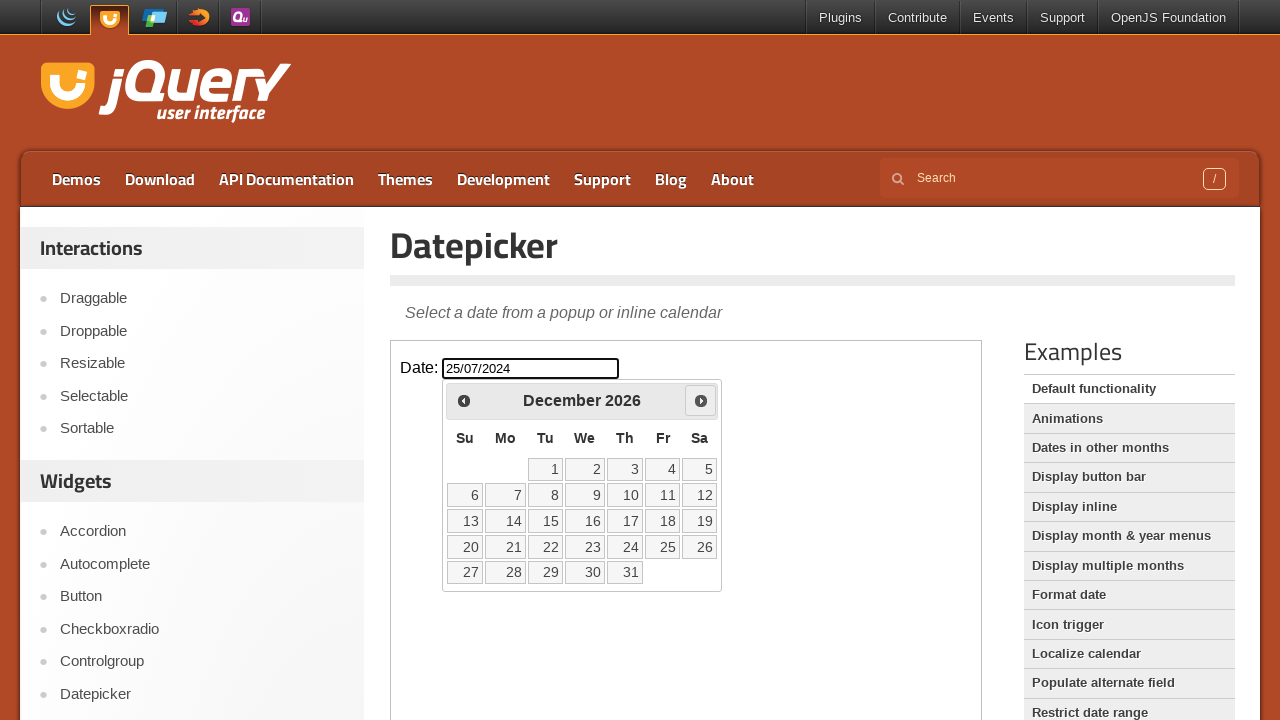

Retrieved current month from calendar: December
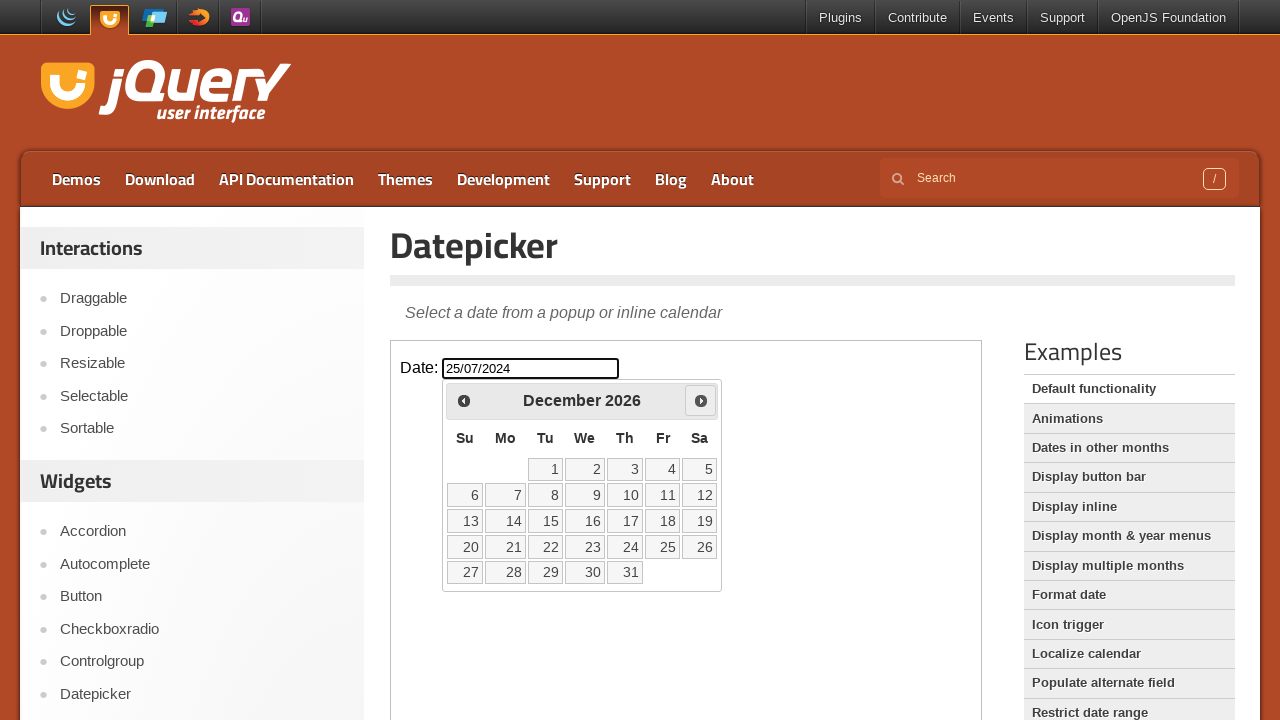

Reached target date - December 2026
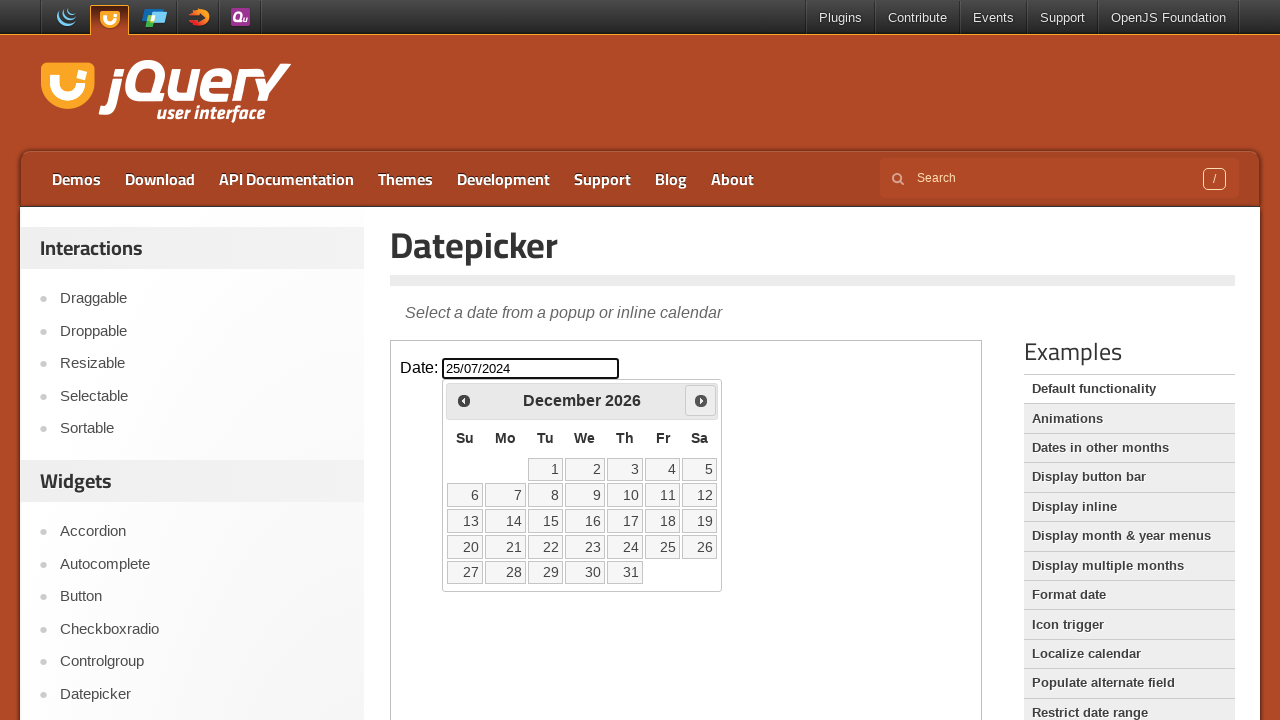

Located all date cells in calendar table
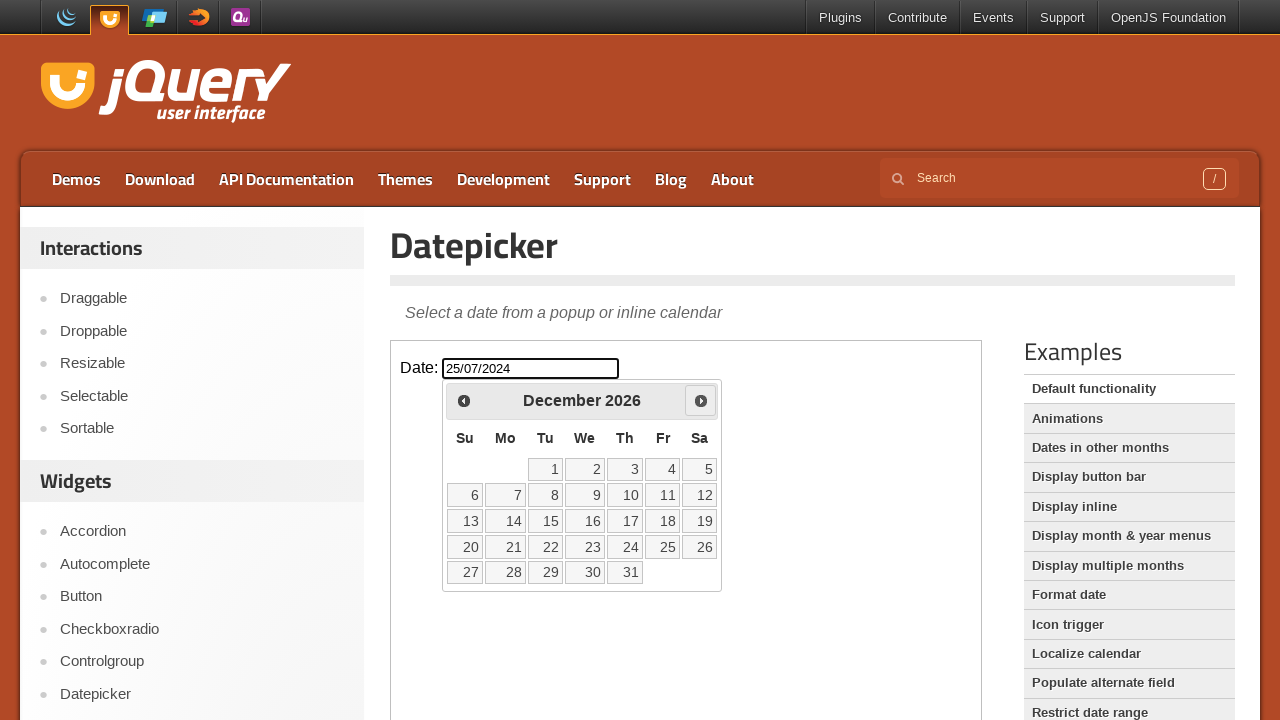

Counted 35 date cells in calendar
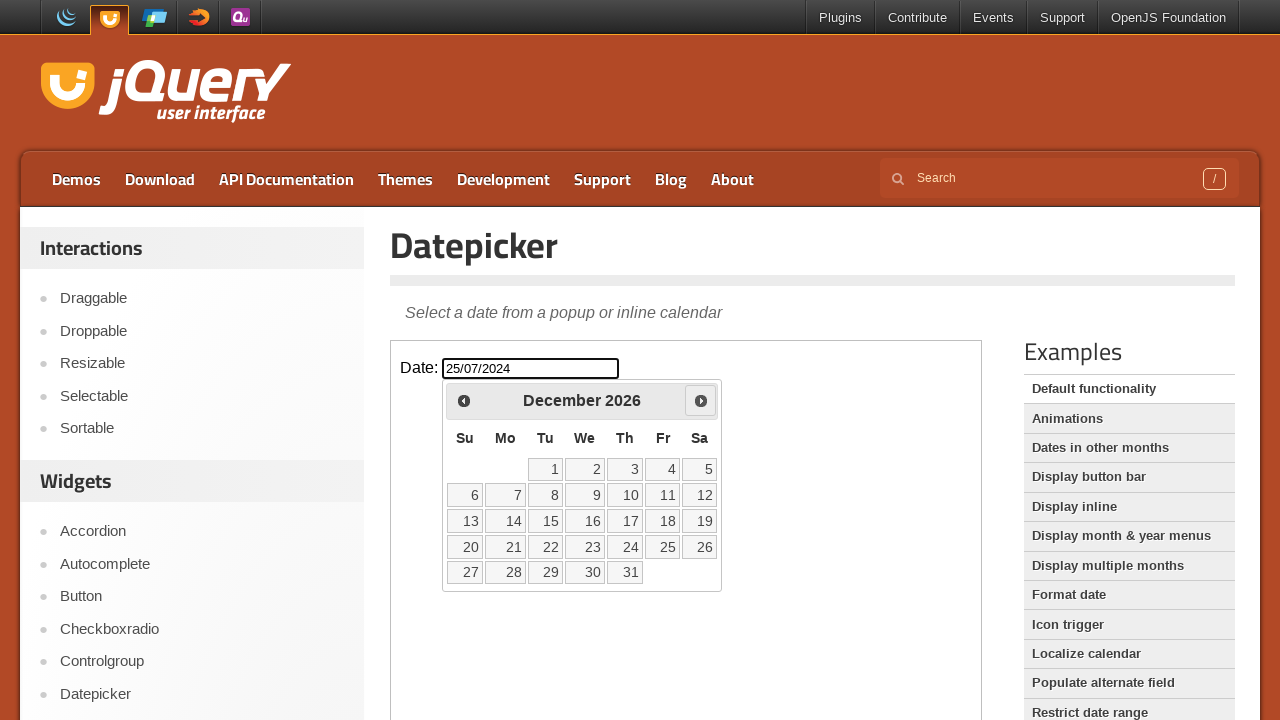

Clicked on date 12 in December 2026 at (700, 495) on iframe >> nth=0 >> internal:control=enter-frame >> xpath=//div[@id='ui-datepicke
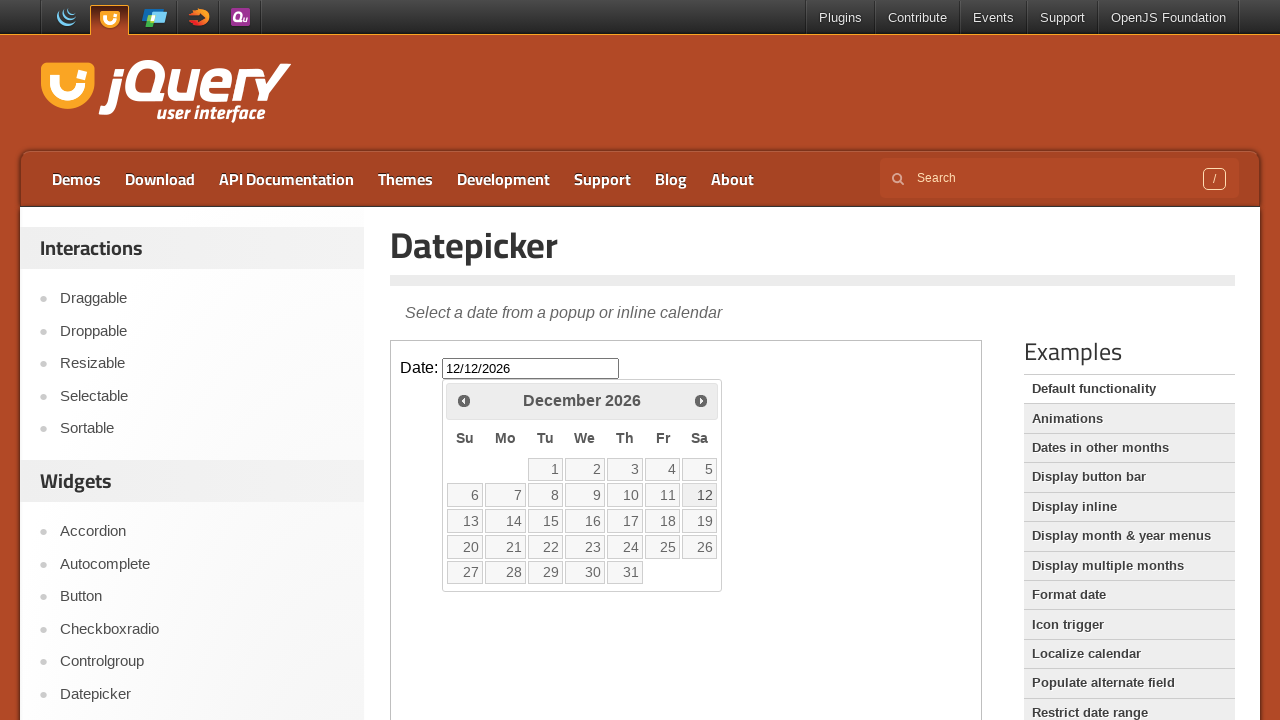

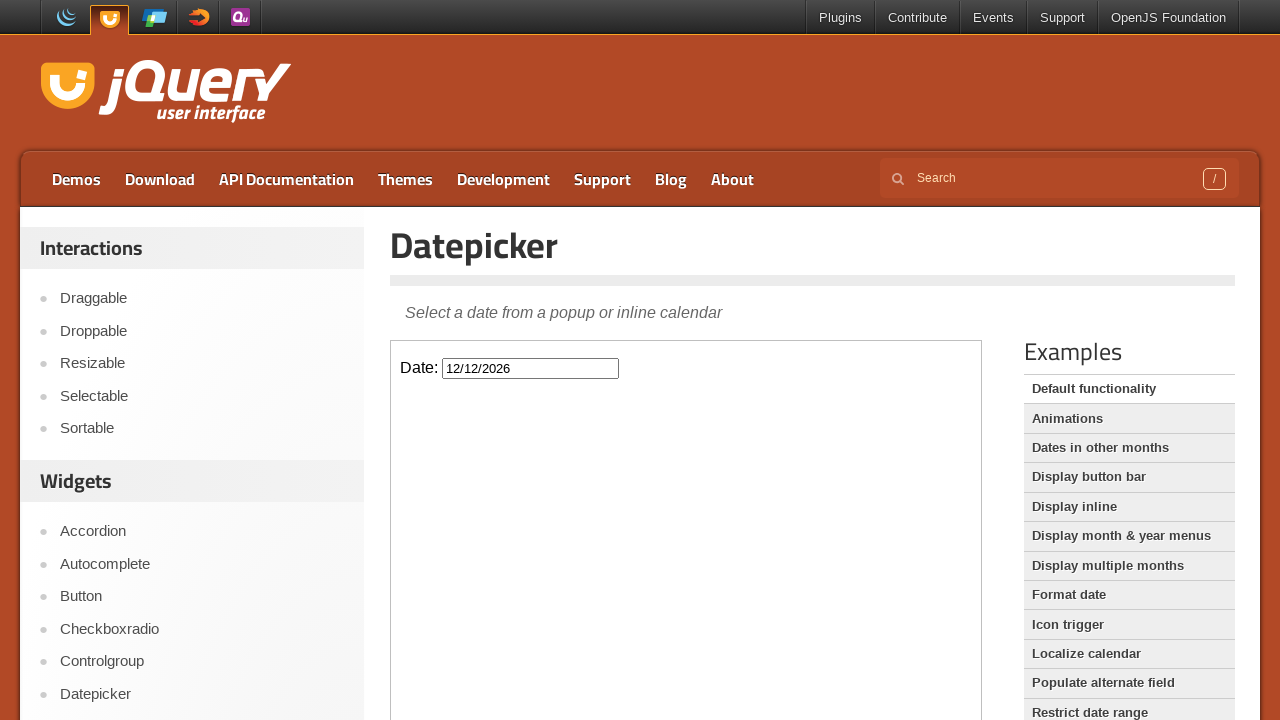